Tests multi-tab/window handling by clicking links that open in new tabs on the Selenium website, switching between tabs to verify they opened, then closing all tabs except the main page.

Starting URL: https://www.selenium.dev/

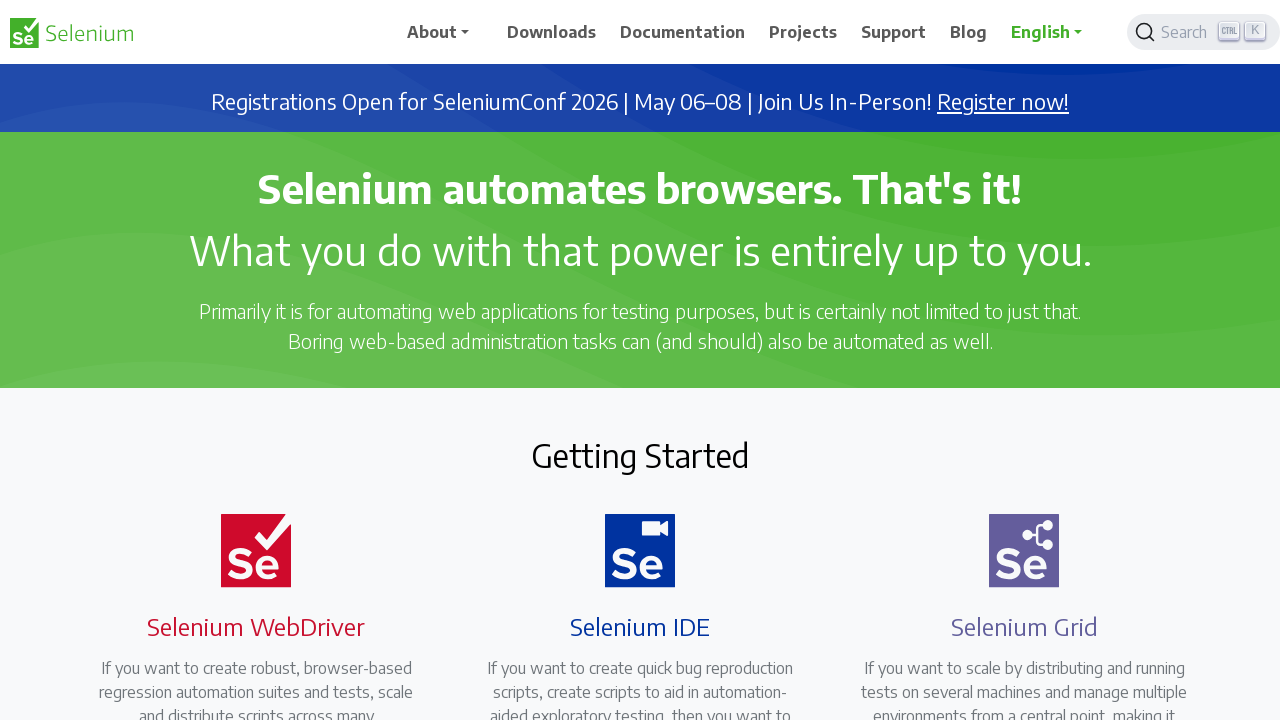

Waited for page to reach networkidle state
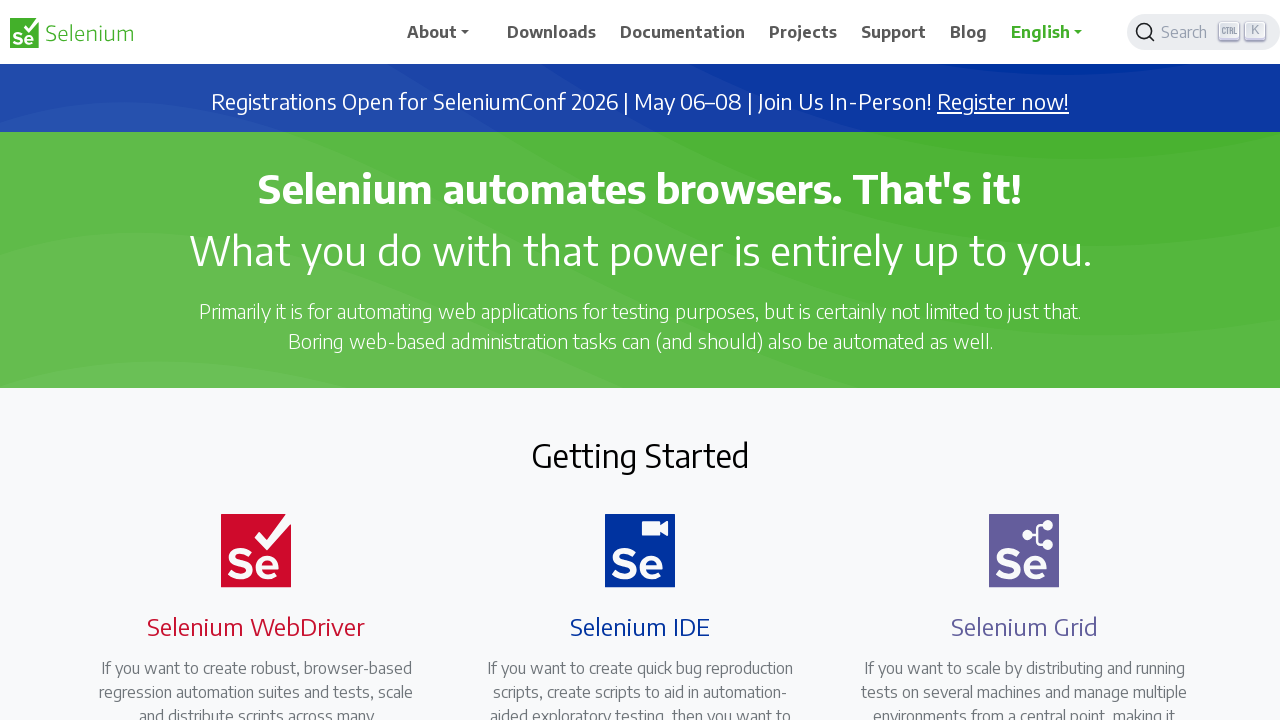

Waited 2 seconds for page to fully load
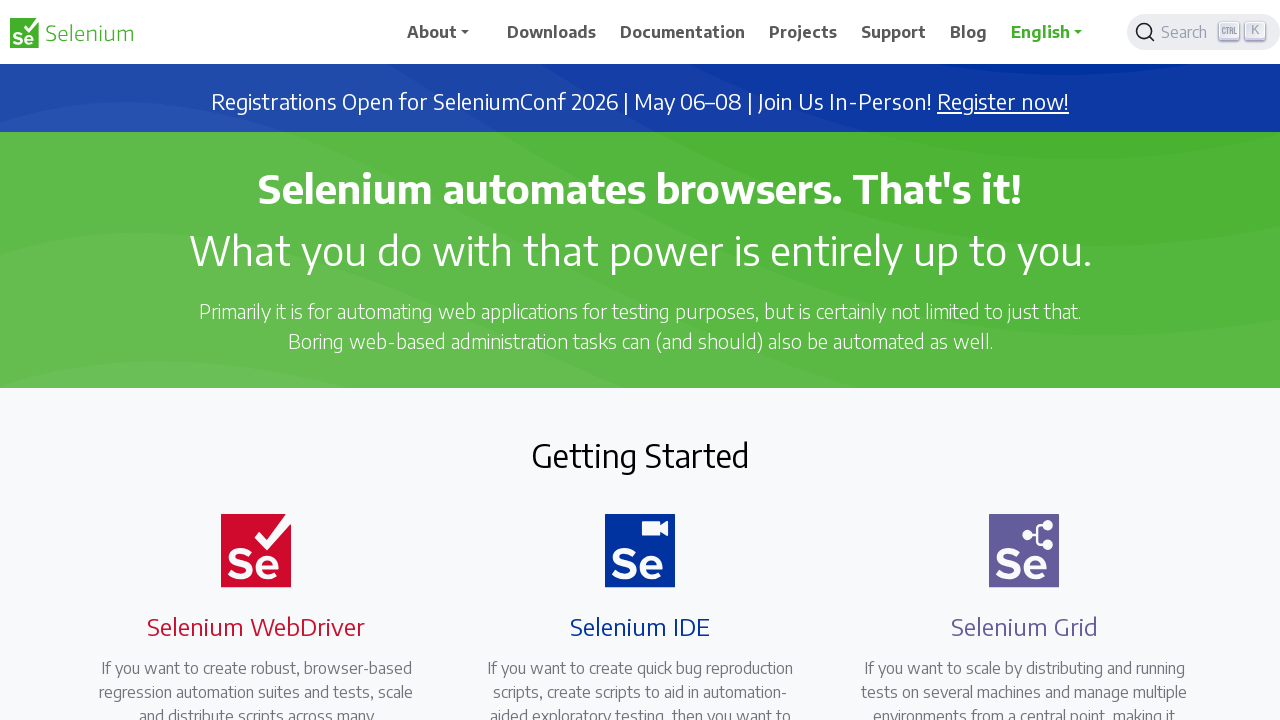

Found all links with target='_blank' attribute
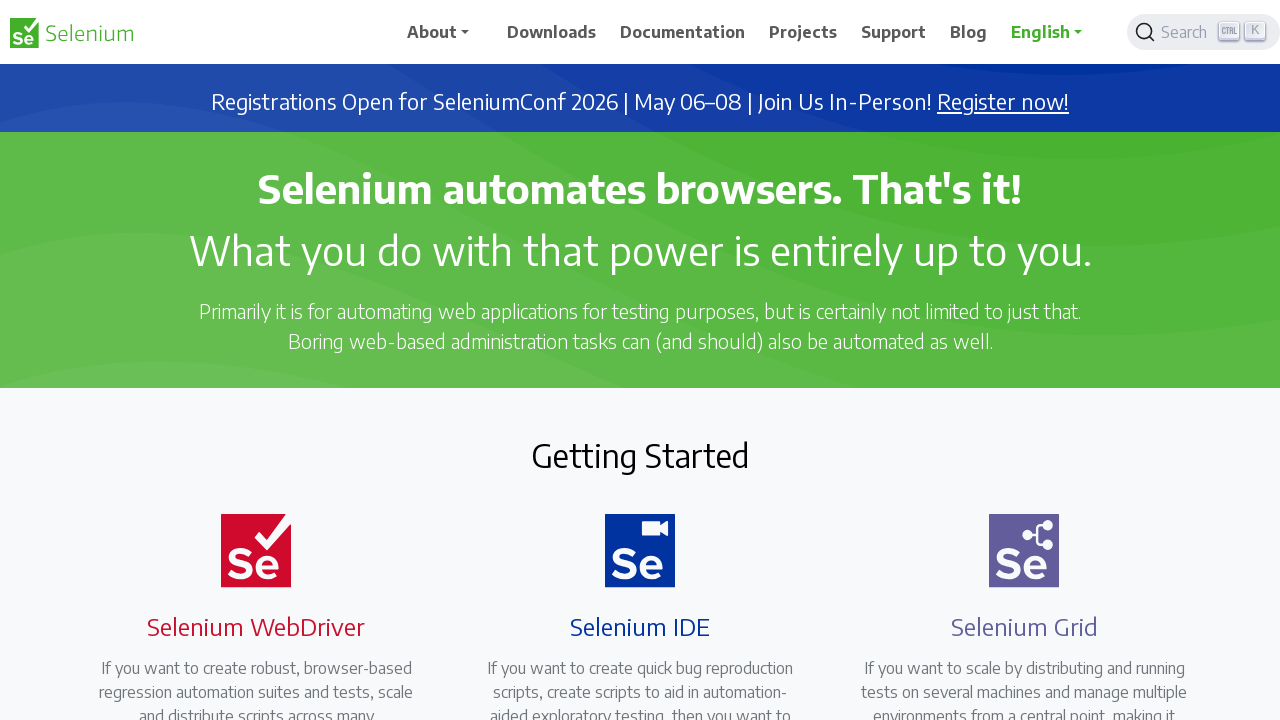

Clicked link with href='https://seleniumconf.com/register/?utm_medium=Referral&utm_source=selenium.dev&utm_campaign=register' to open new tab at (1003, 102) on a[target='_blank'] >> nth=0
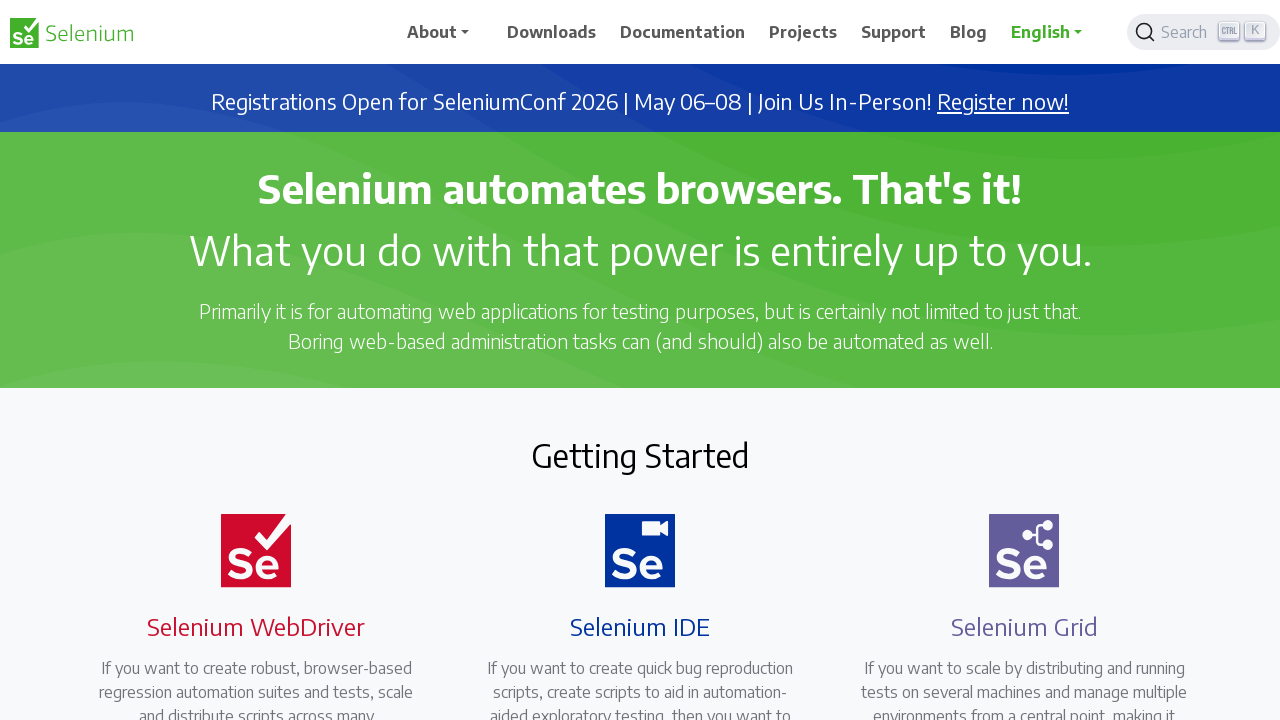

New tab opened and captured
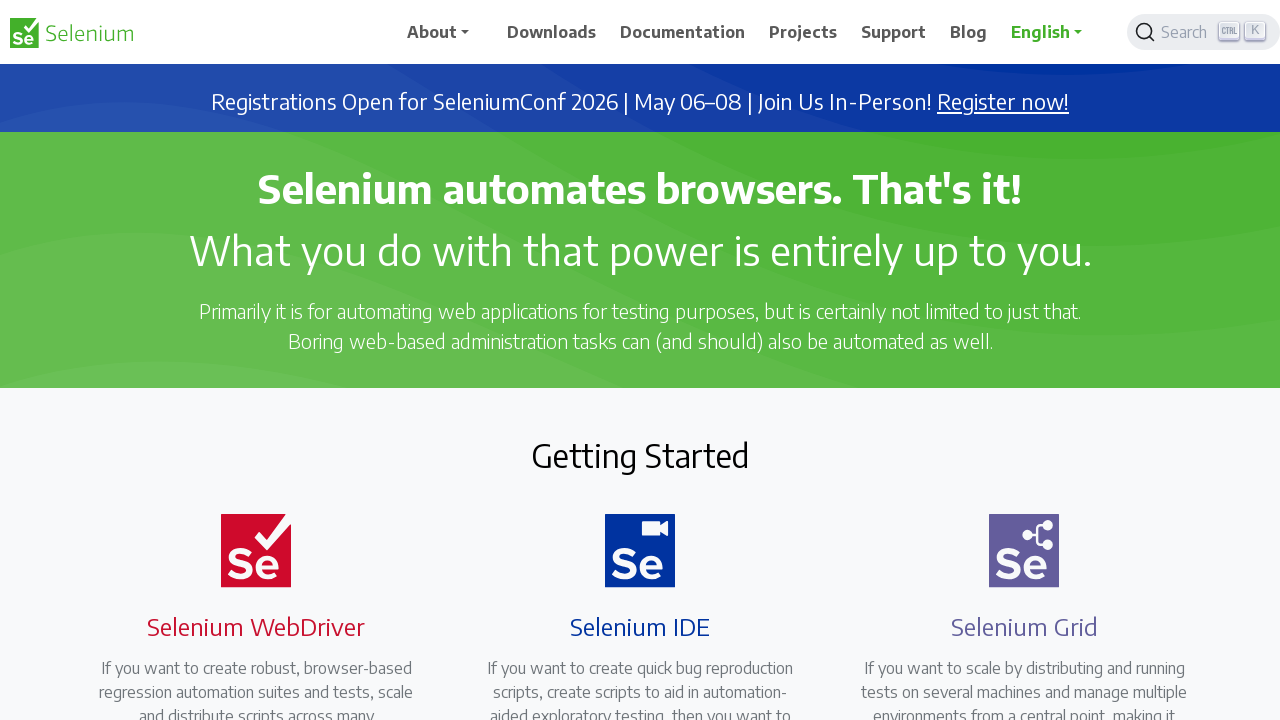

Clicked link with href='https://opencollective.com/selenium' to open new tab at (687, 409) on a[target='_blank'] >> nth=1
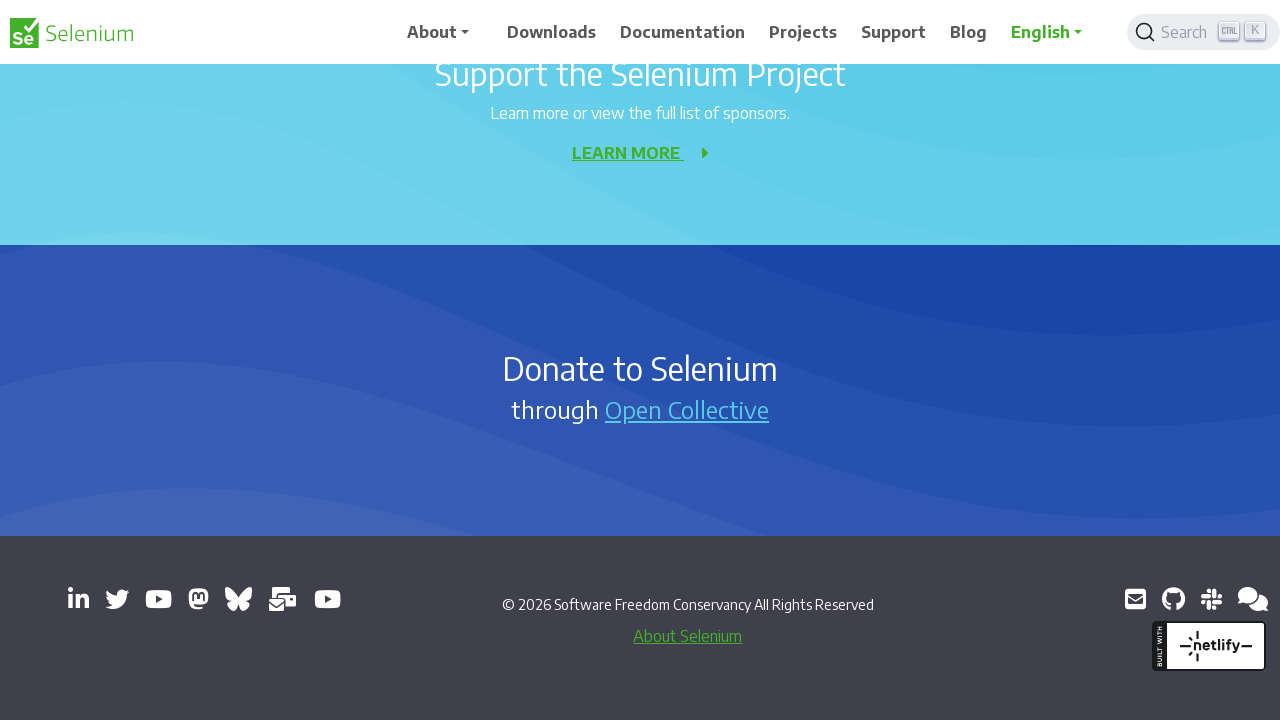

New tab opened and captured
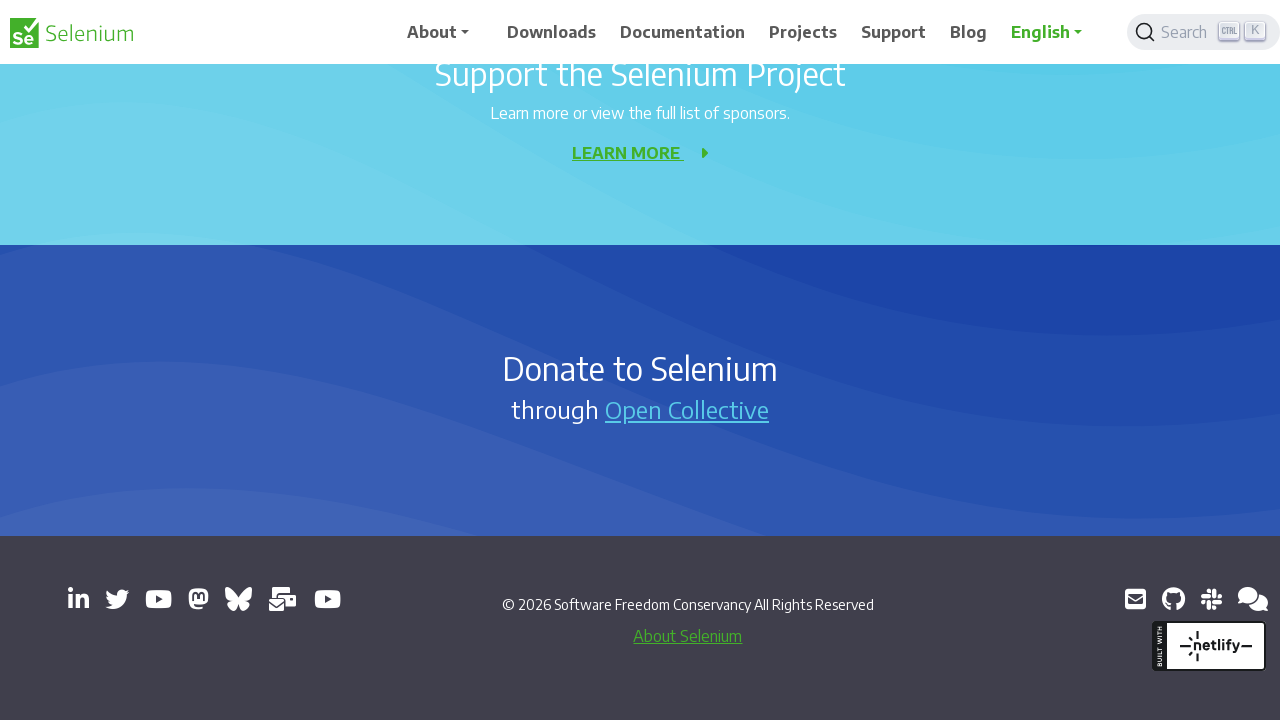

Clicked link with href='https://www.linkedin.com/company/4826427/' to open new tab at (78, 599) on a[target='_blank'] >> nth=2
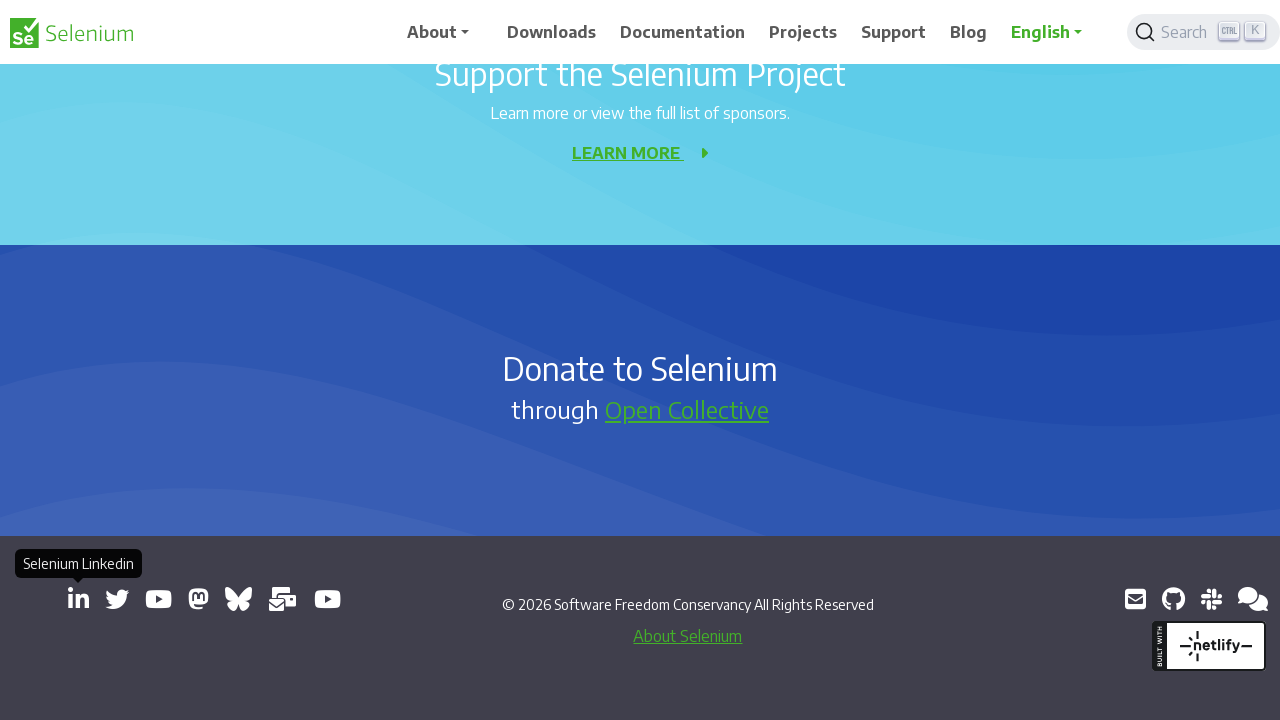

New tab opened and captured
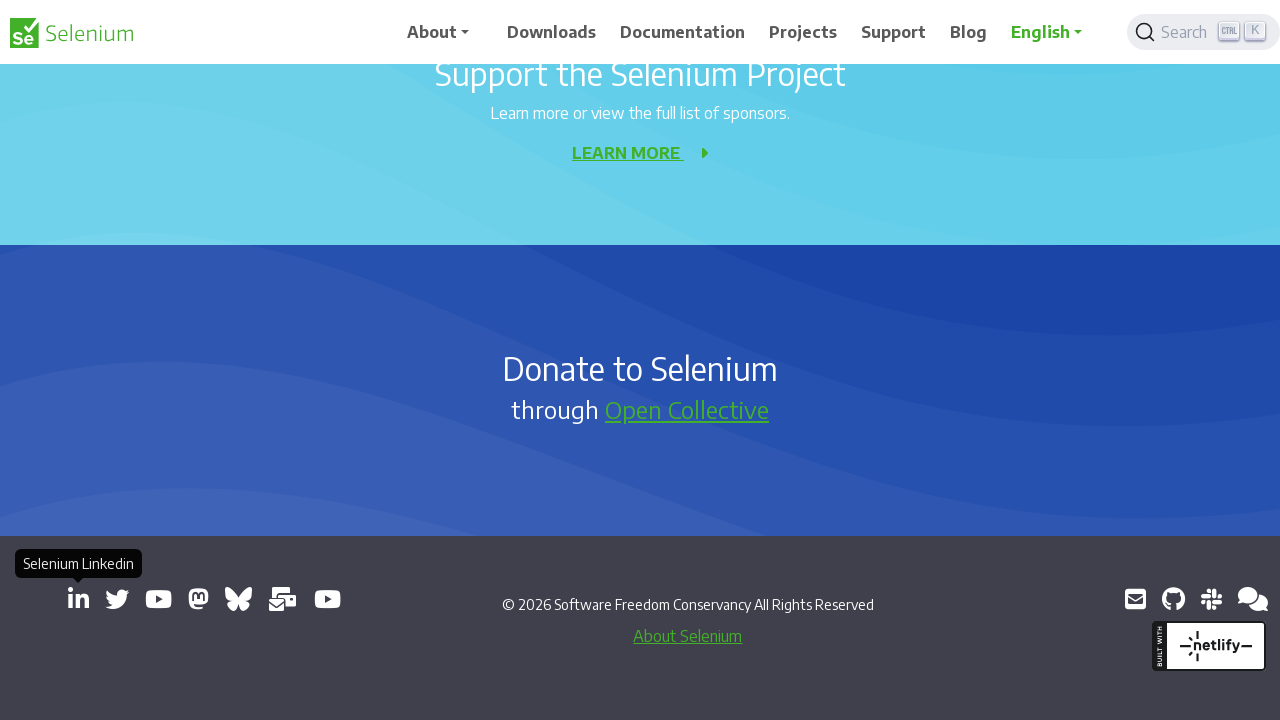

Clicked link with href='https://x.com/SeleniumHQ' to open new tab at (117, 599) on a[target='_blank'] >> nth=3
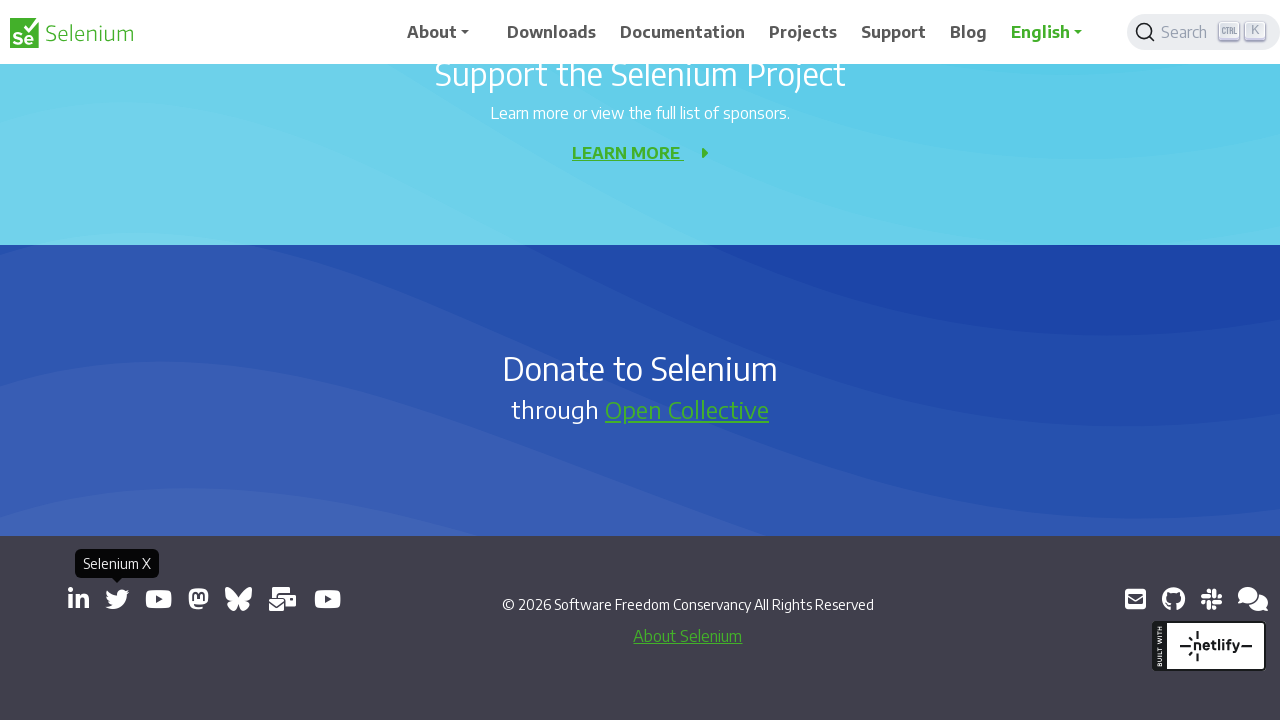

New tab opened and captured
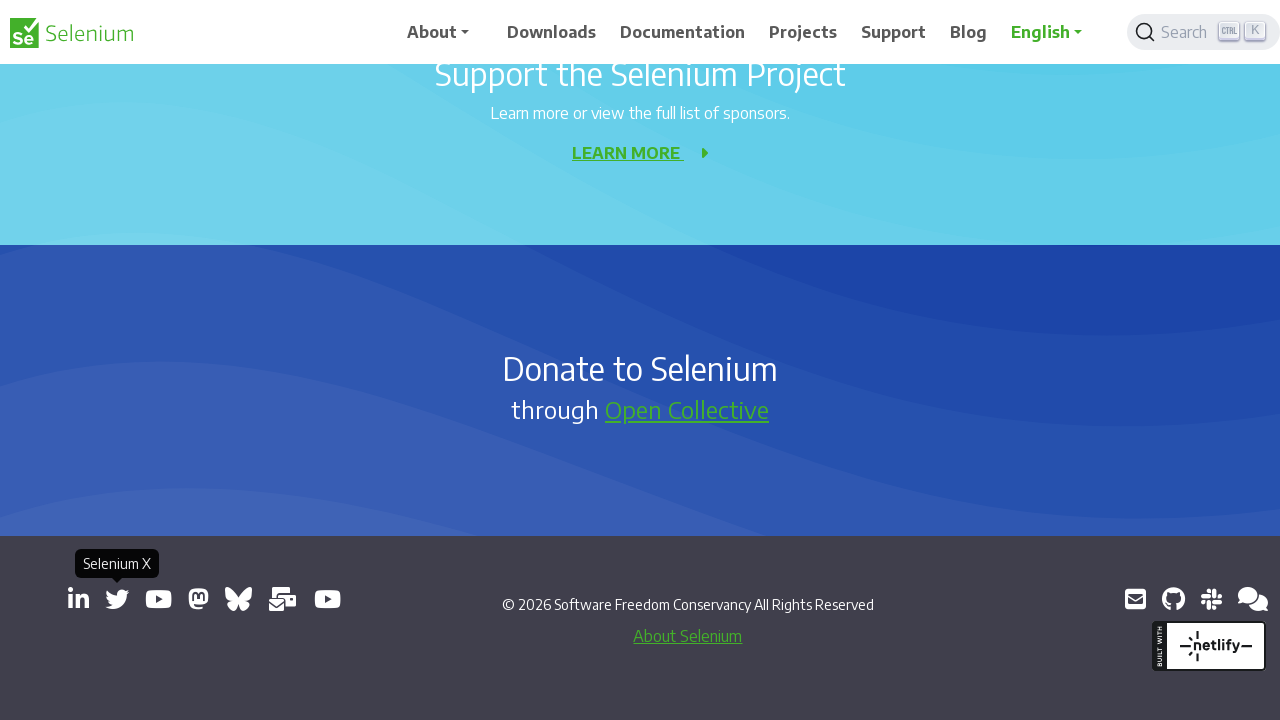

Clicked link with href='https://www.youtube.com/@SeleniumHQProject/' to open new tab at (158, 599) on a[target='_blank'] >> nth=4
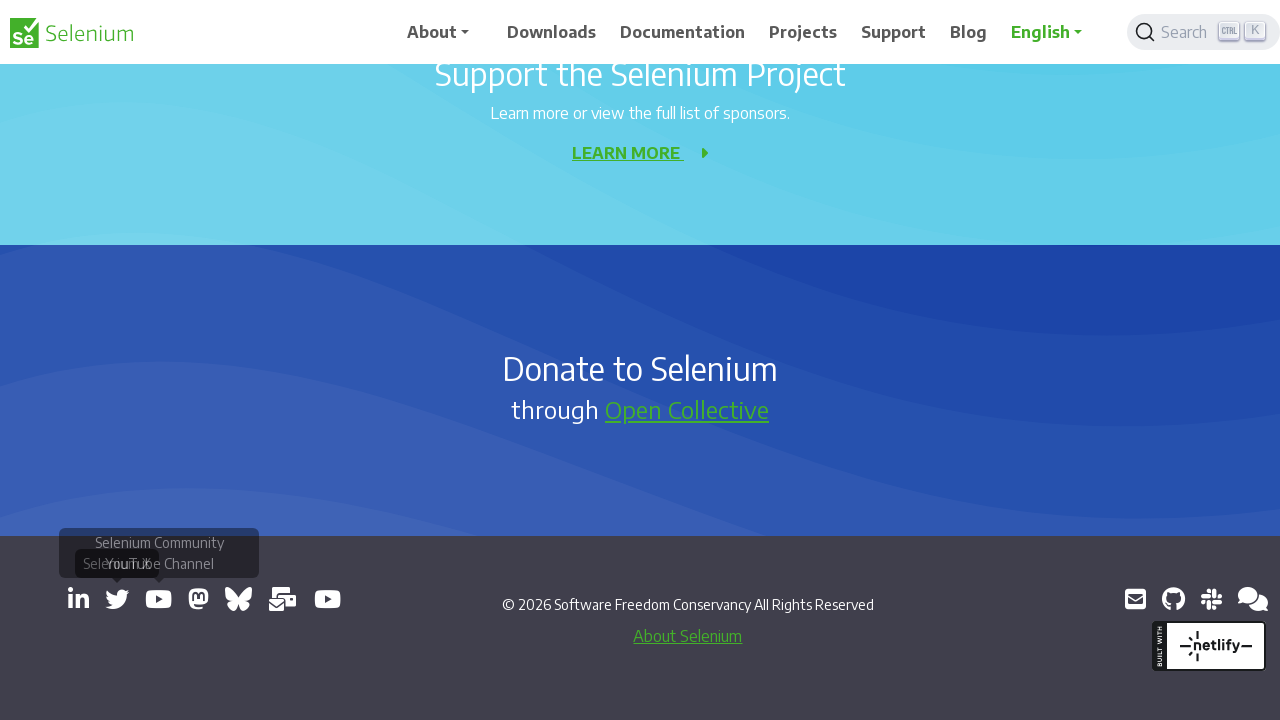

New tab opened and captured
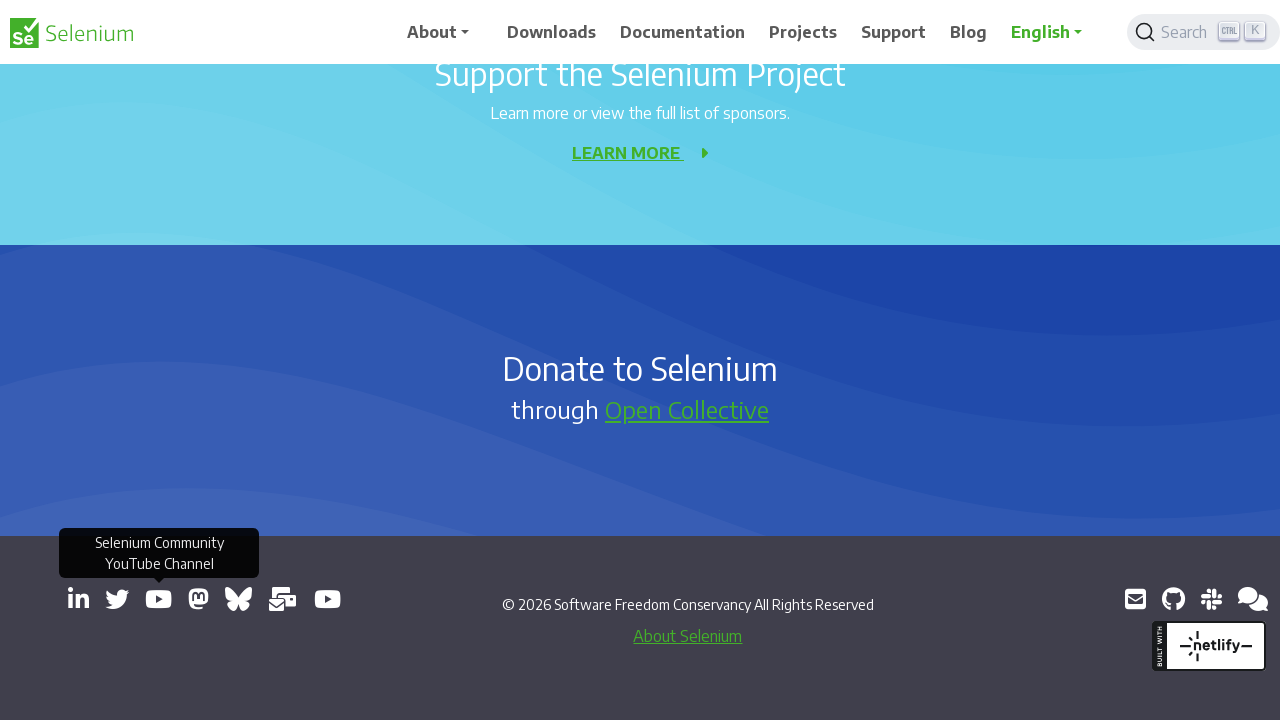

Clicked link with href='https://mastodon.social/@seleniumHQ@fosstodon.org' to open new tab at (198, 599) on a[target='_blank'] >> nth=5
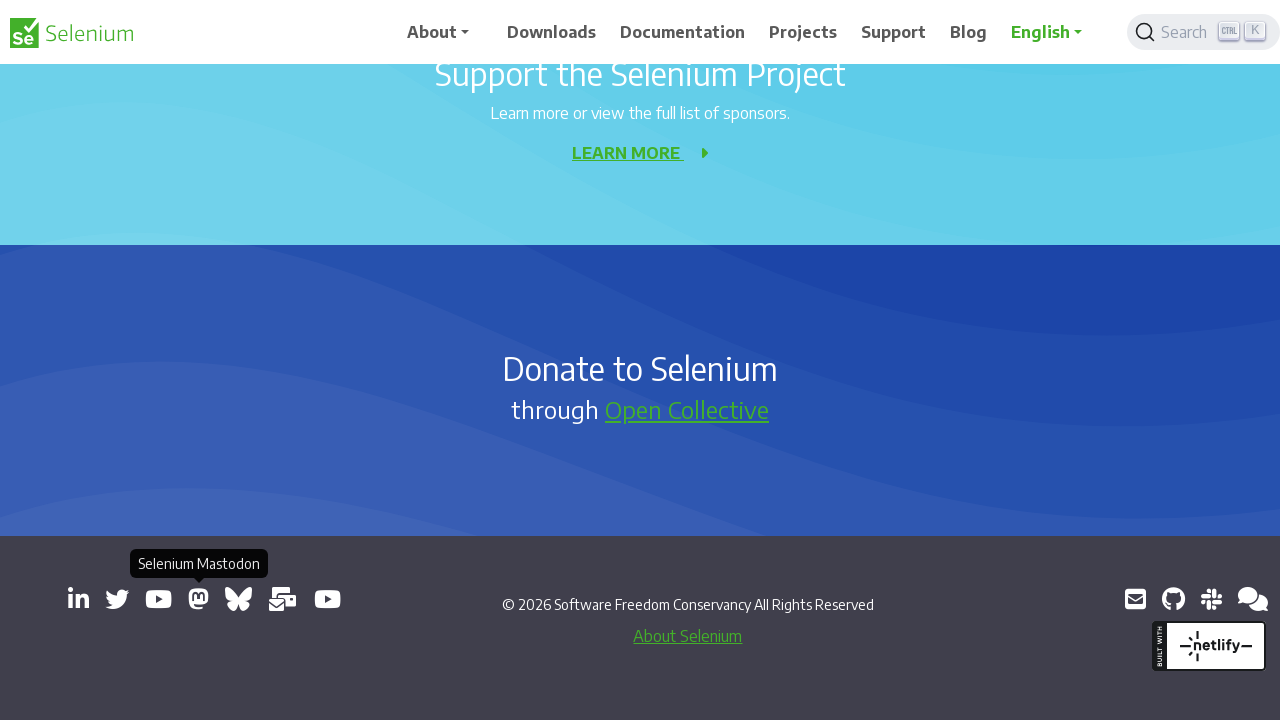

New tab opened and captured
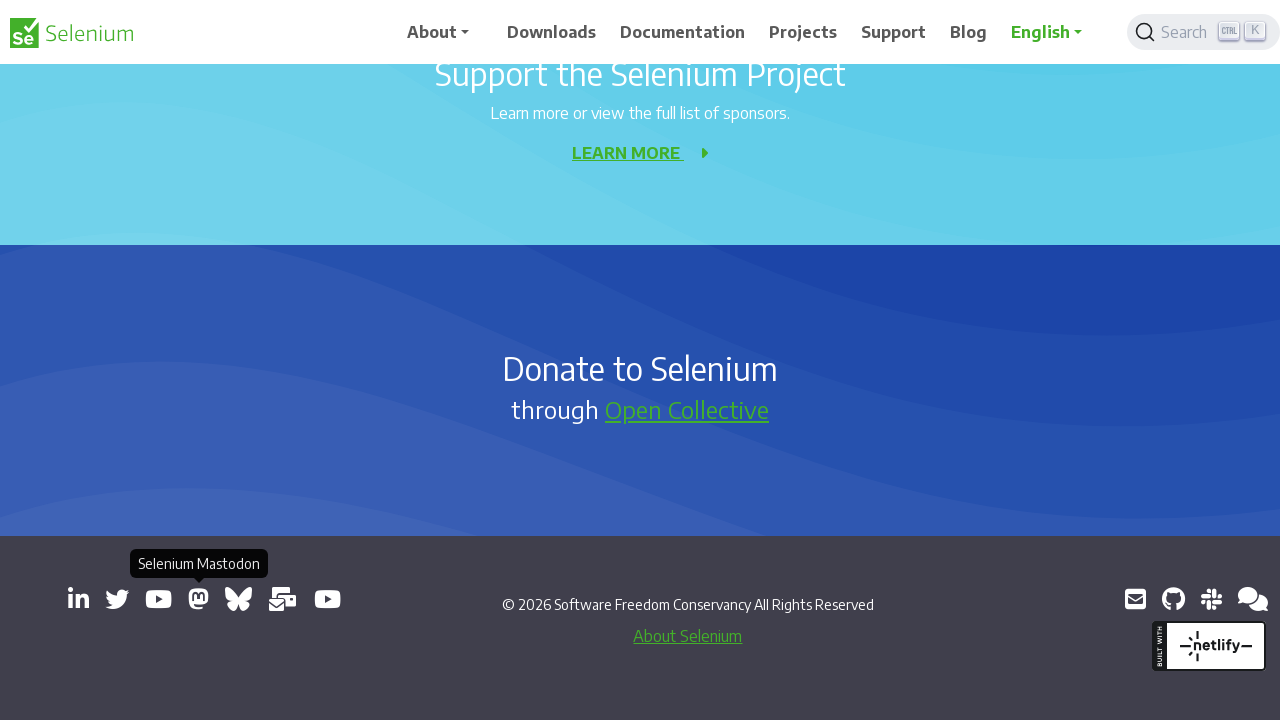

Clicked link with href='https://bsky.app/profile/seleniumconf.bsky.social' to open new tab at (238, 599) on a[target='_blank'] >> nth=6
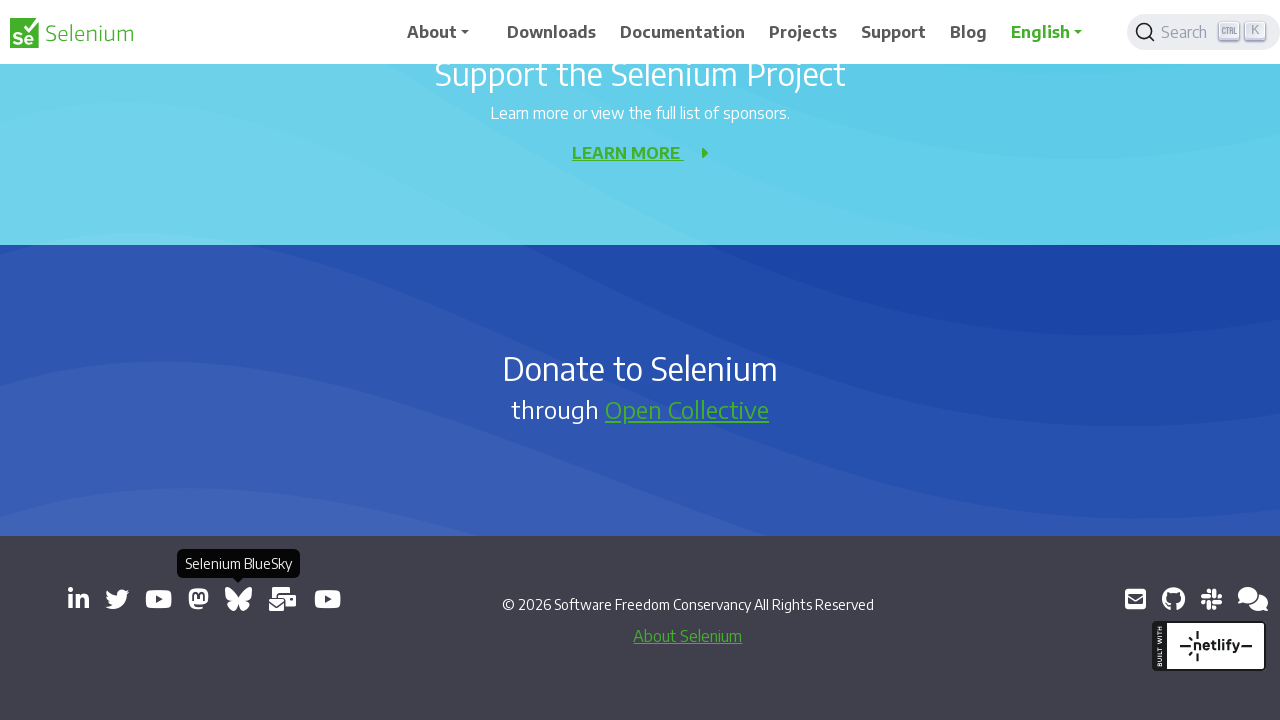

New tab opened and captured
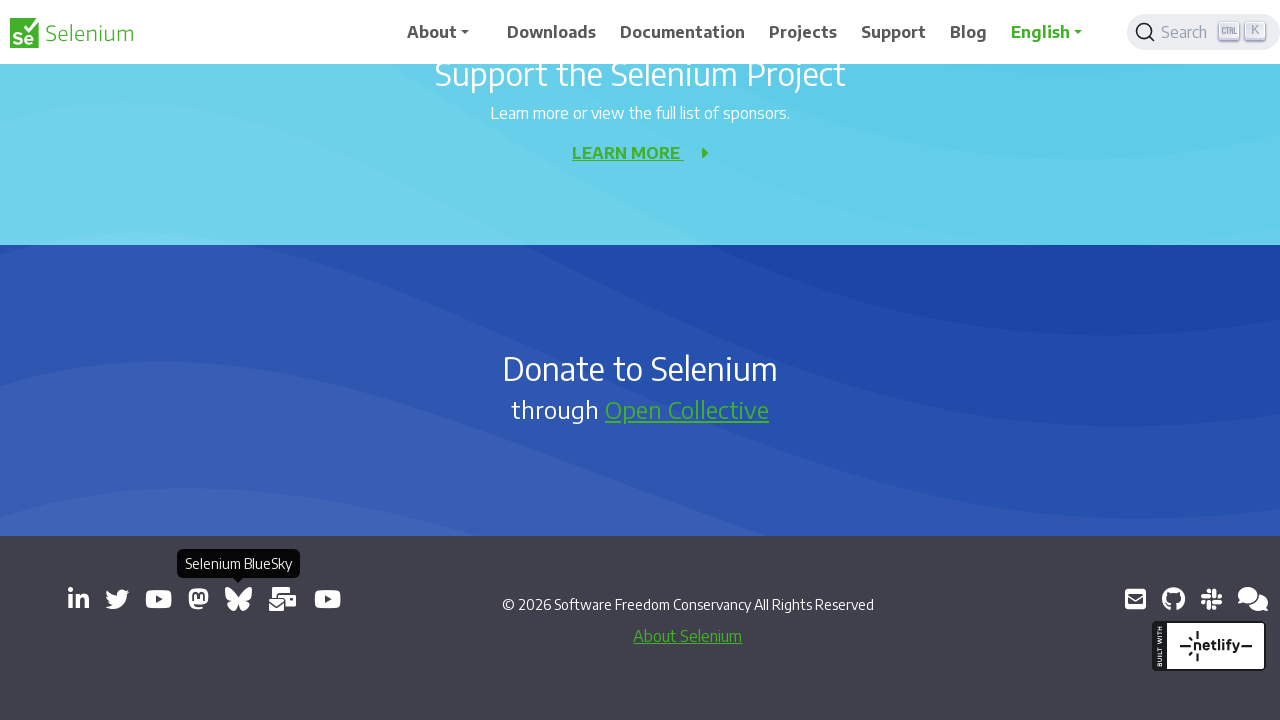

Clicked link with href='https://groups.google.com/group/selenium-users' to open new tab at (283, 599) on a[target='_blank'] >> nth=7
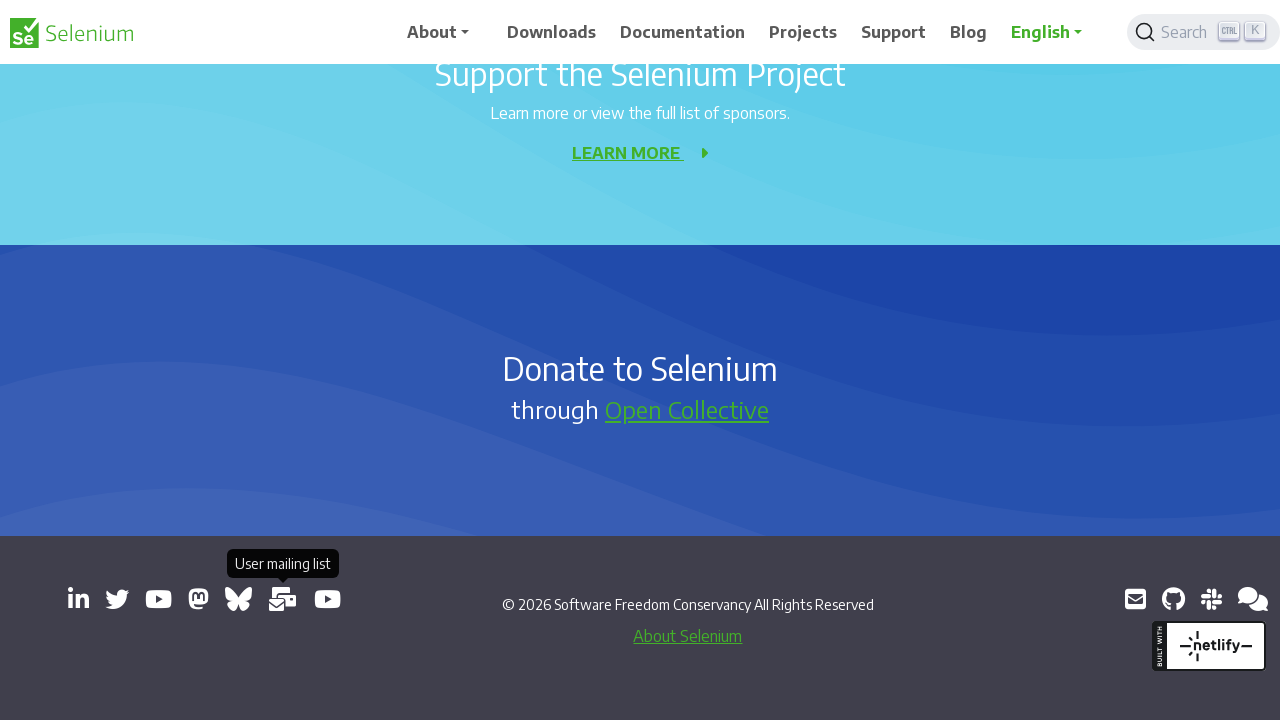

New tab opened and captured
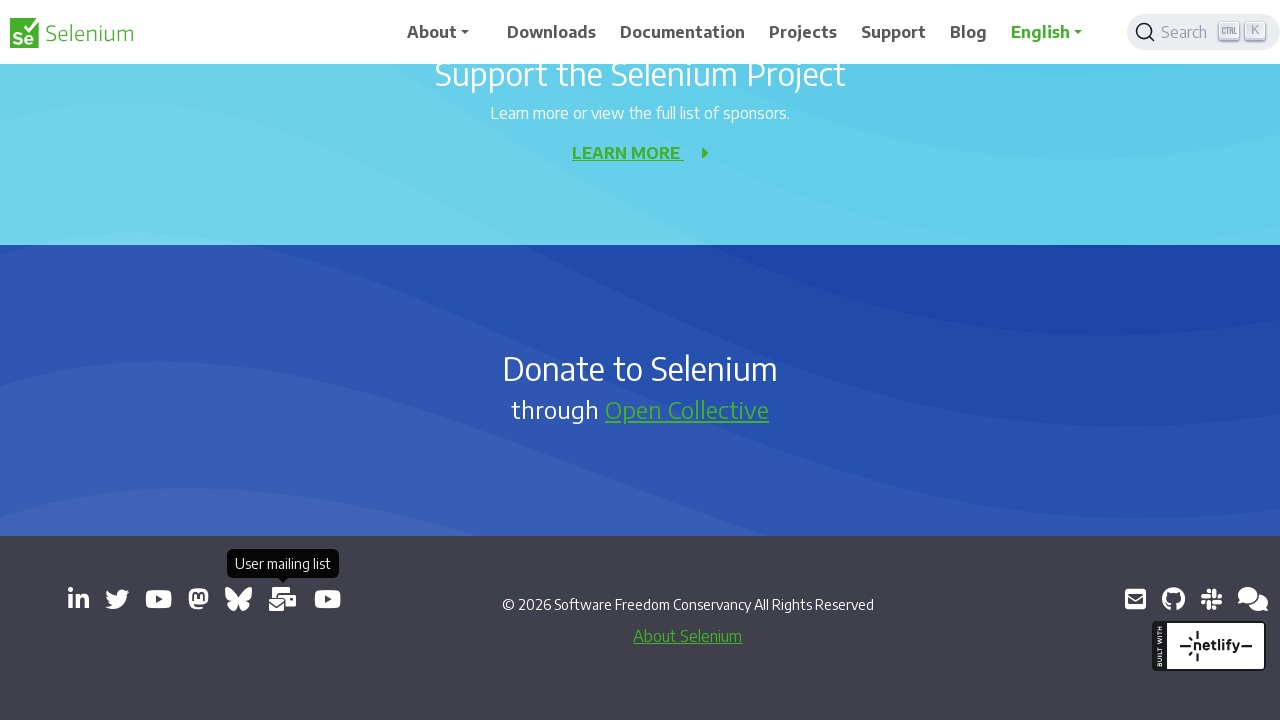

Clicked link with href='https://www.youtube.com/channel/UCbDlgX_613xNMrDqCe3QNEw' to open new tab at (328, 599) on a[target='_blank'] >> nth=8
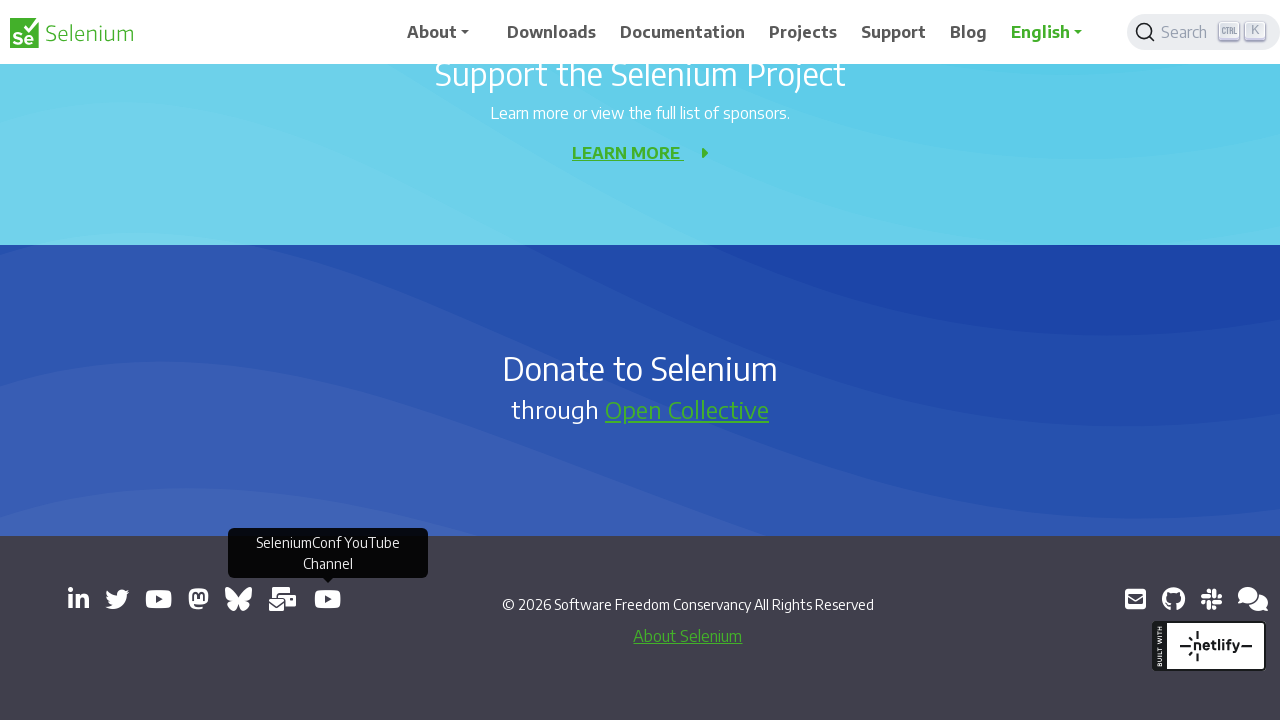

New tab opened and captured
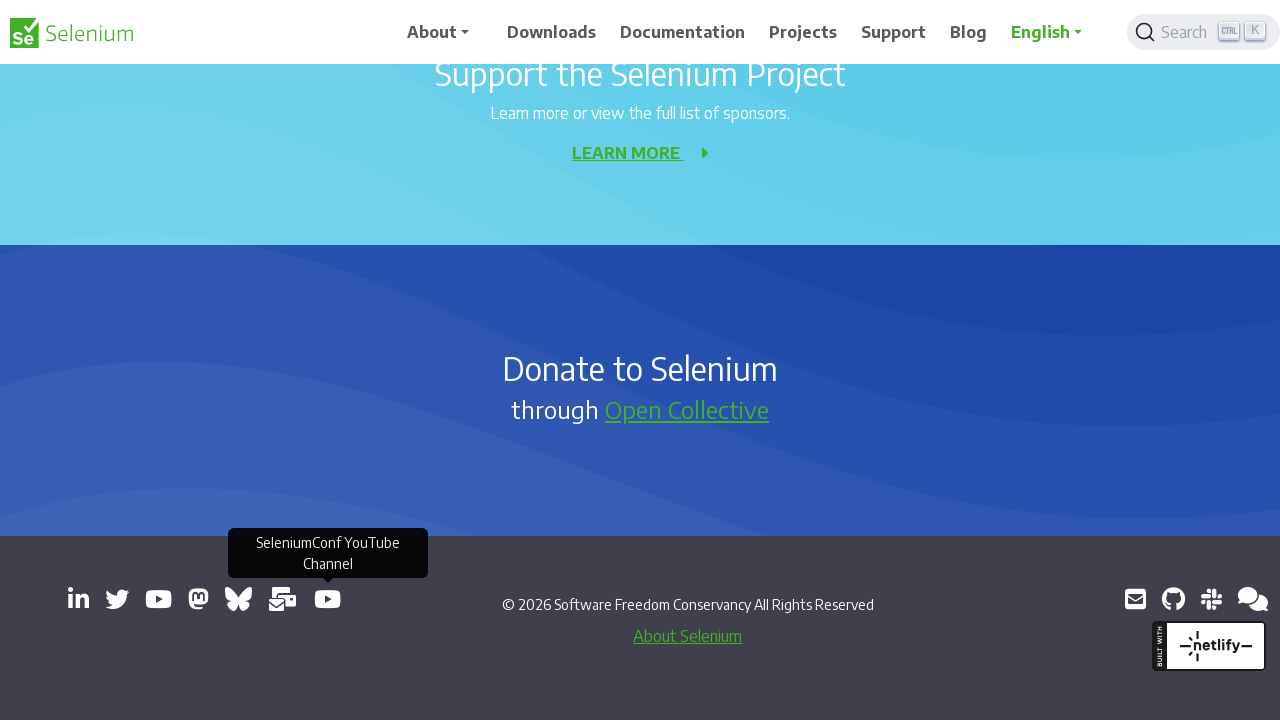

Clicked link with href='https://github.com/seleniumhq/selenium' to open new tab at (1173, 599) on a[target='_blank'] >> nth=10
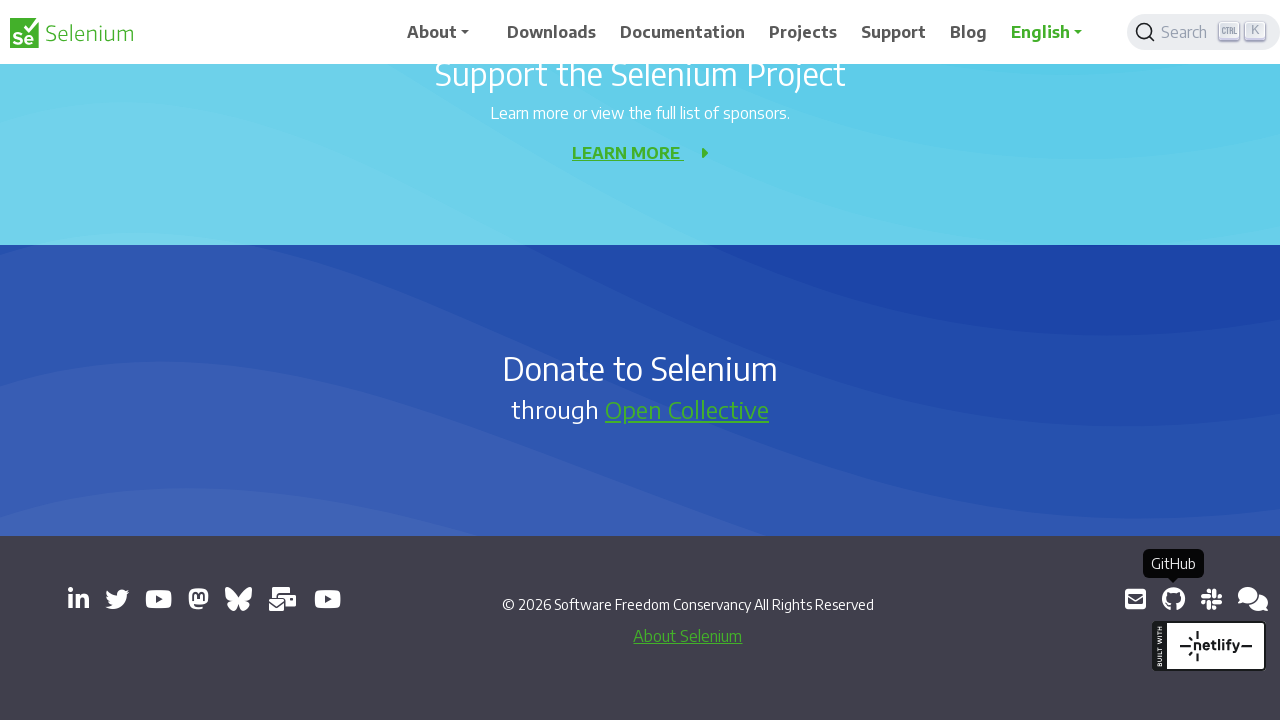

New tab opened and captured
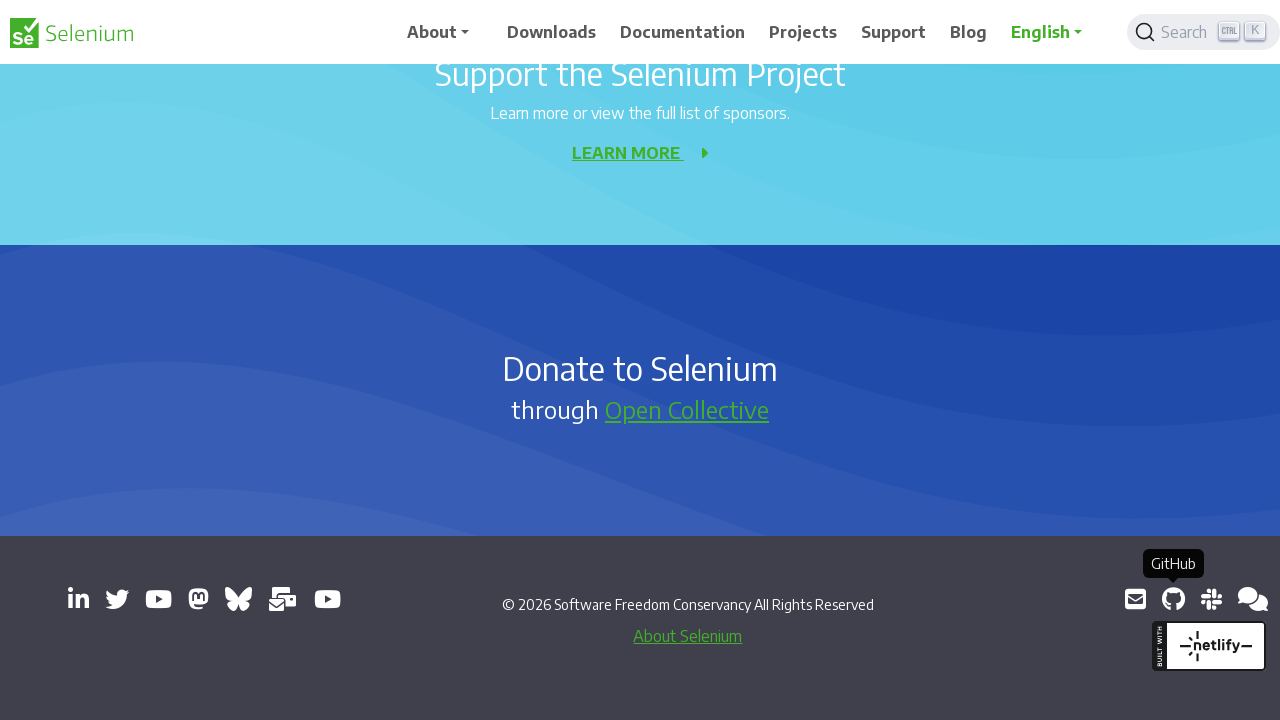

Clicked link with href='https://inviter.co/seleniumhq' to open new tab at (1211, 599) on a[target='_blank'] >> nth=11
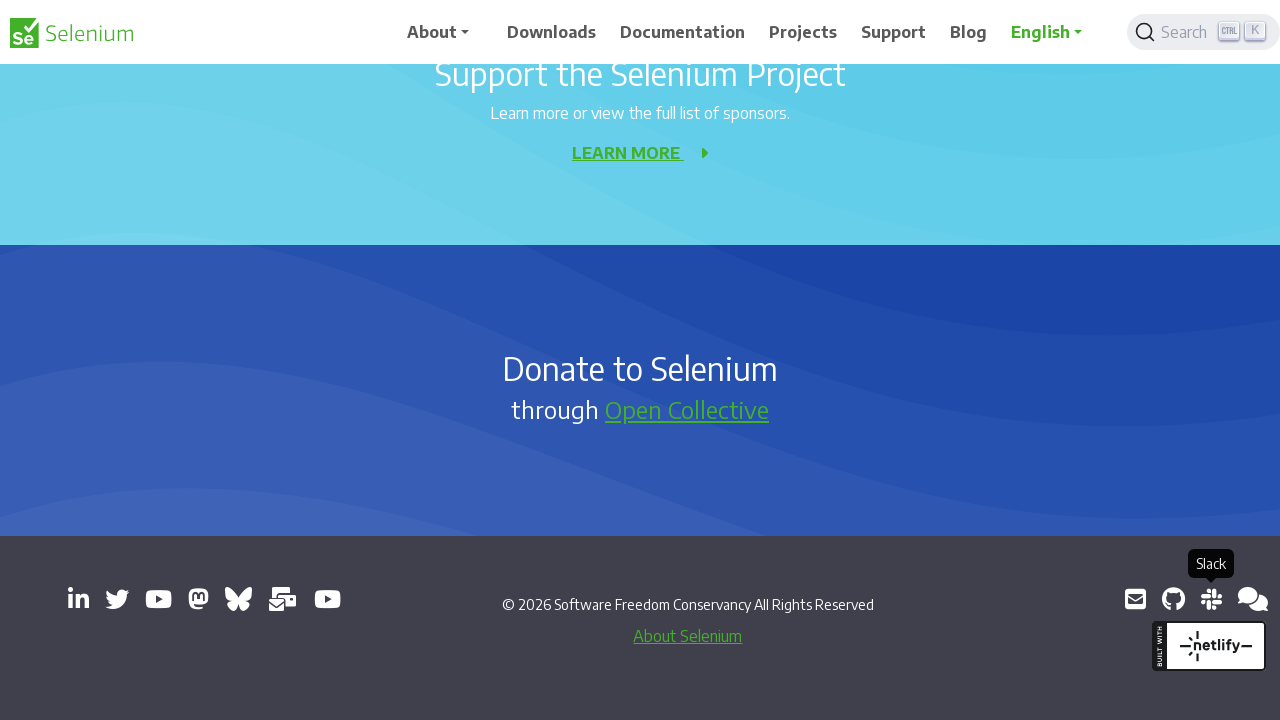

New tab opened and captured
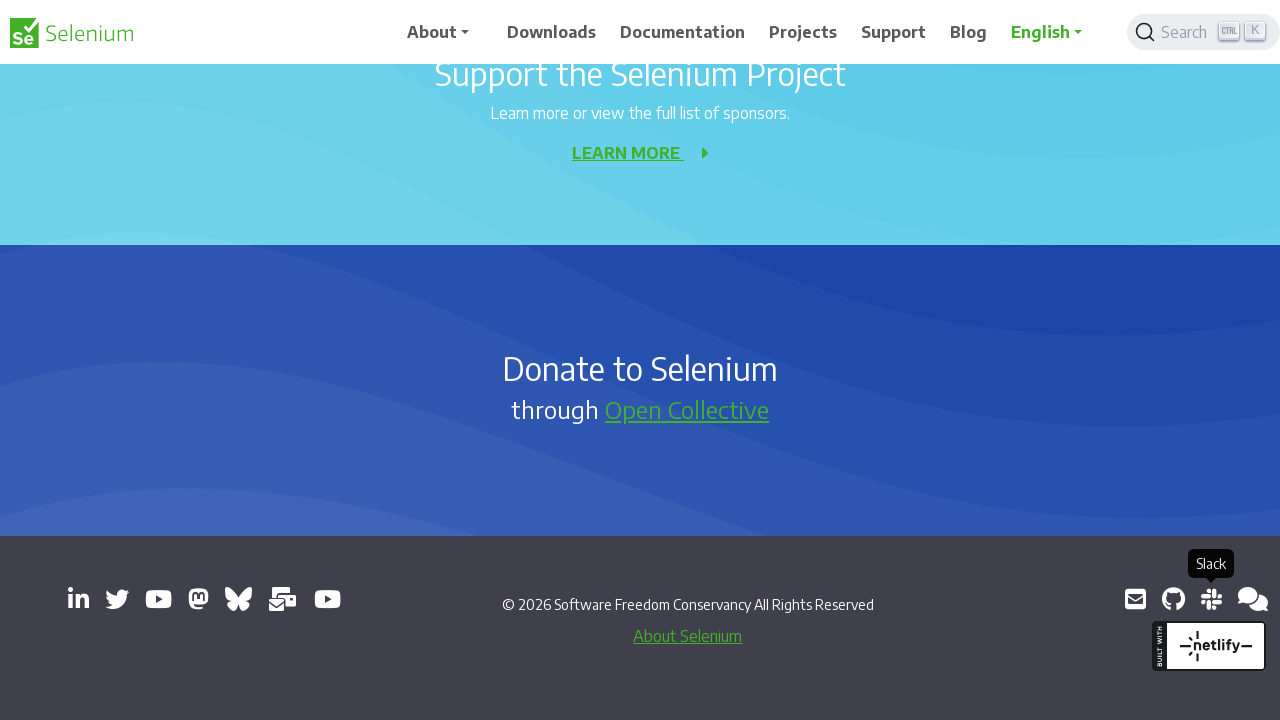

Clicked link with href='https://web.libera.chat/#selenium' to open new tab at (1253, 599) on a[target='_blank'] >> nth=12
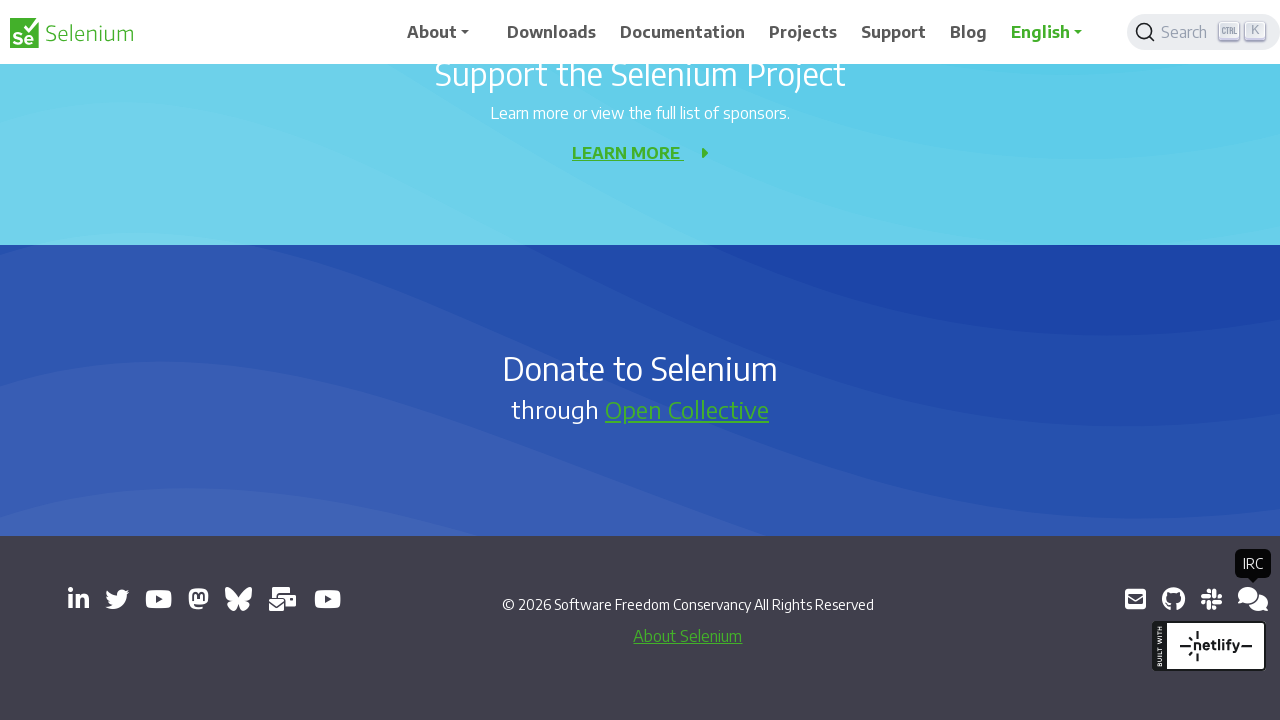

New tab opened and captured
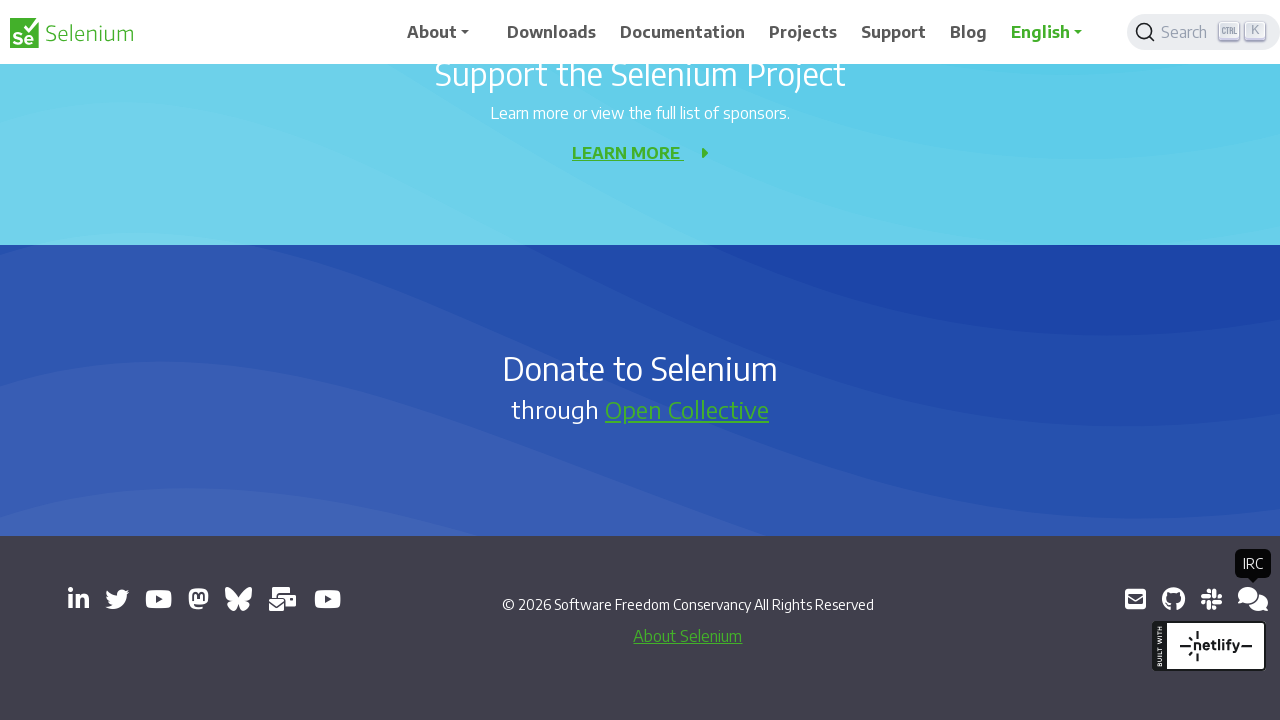

Clicked link with href='https://groups.google.com/g/selenium-developers' to open new tab at (1248, 599) on a[target='_blank'] >> nth=13
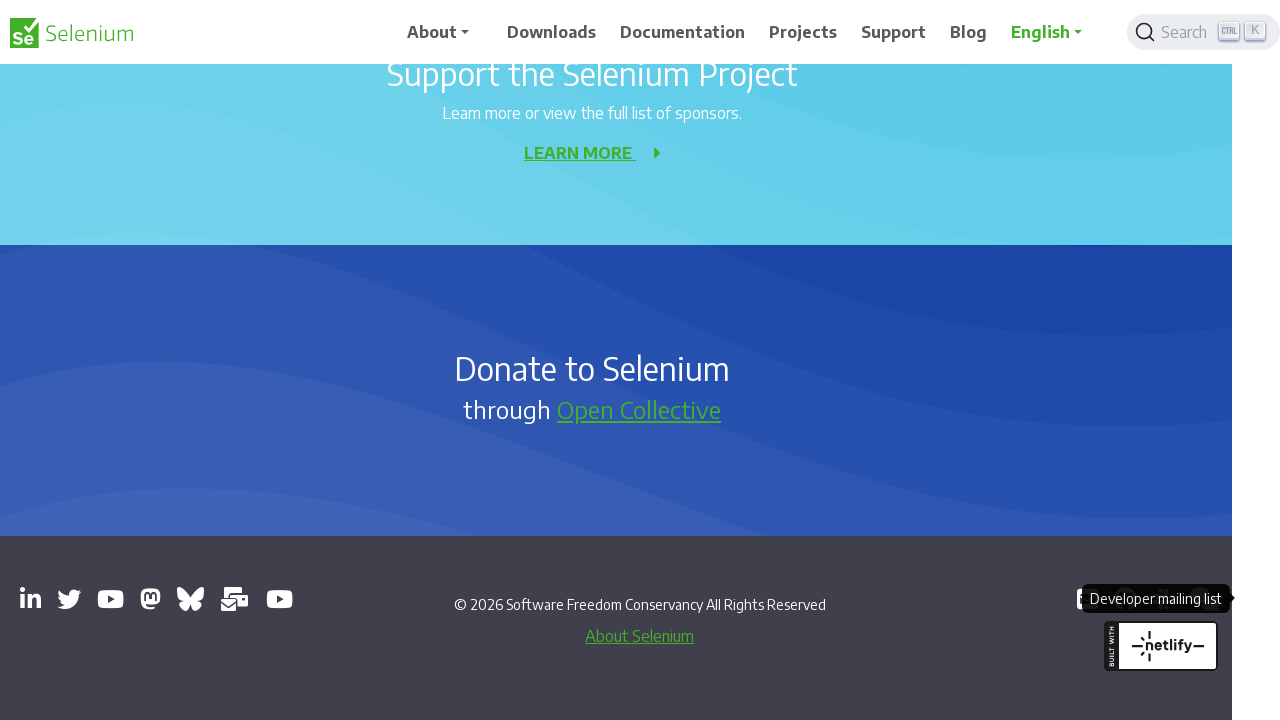

New tab opened and captured
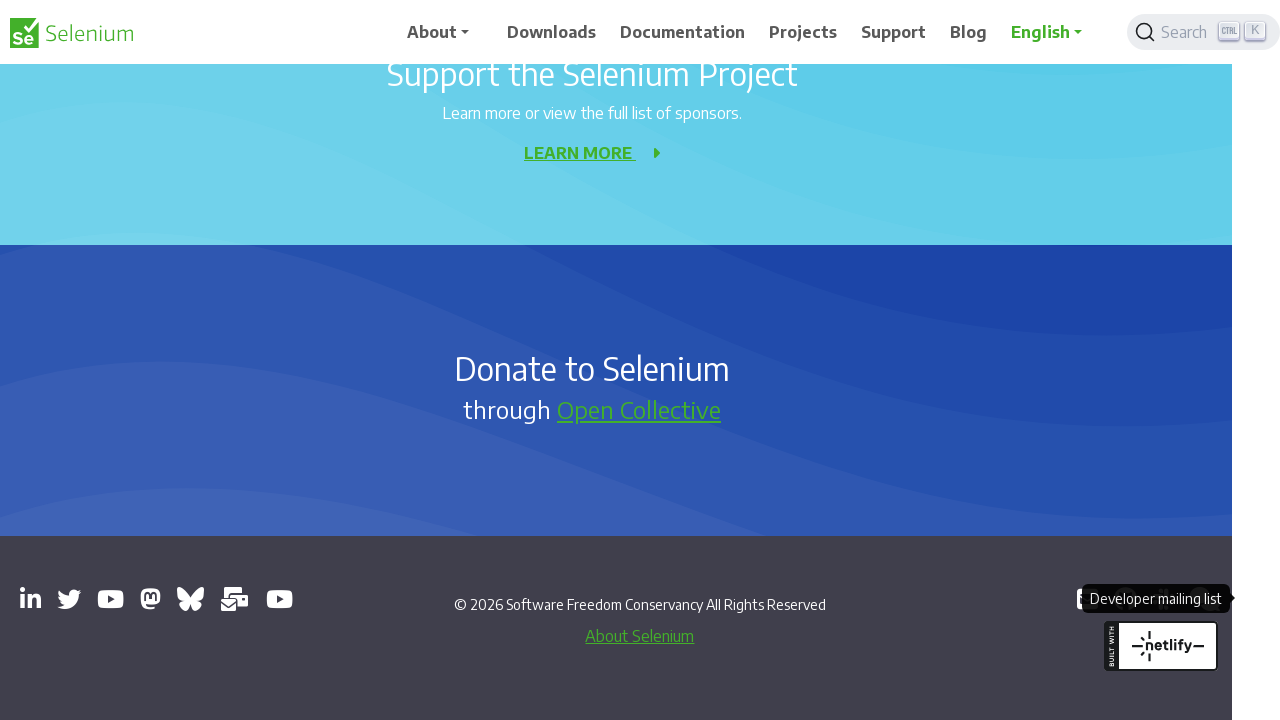

Waited 2 seconds for new tabs to fully load
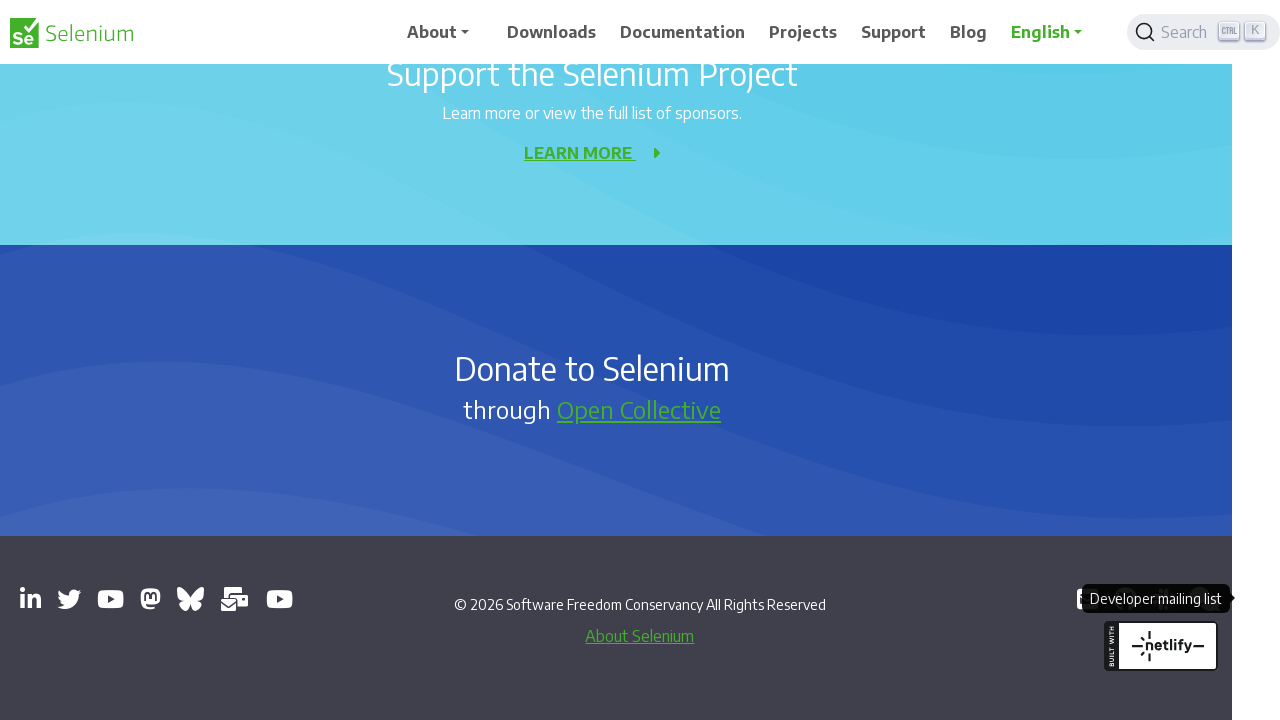

Page loaded - title='Selenium', url='https://www.selenium.dev/'
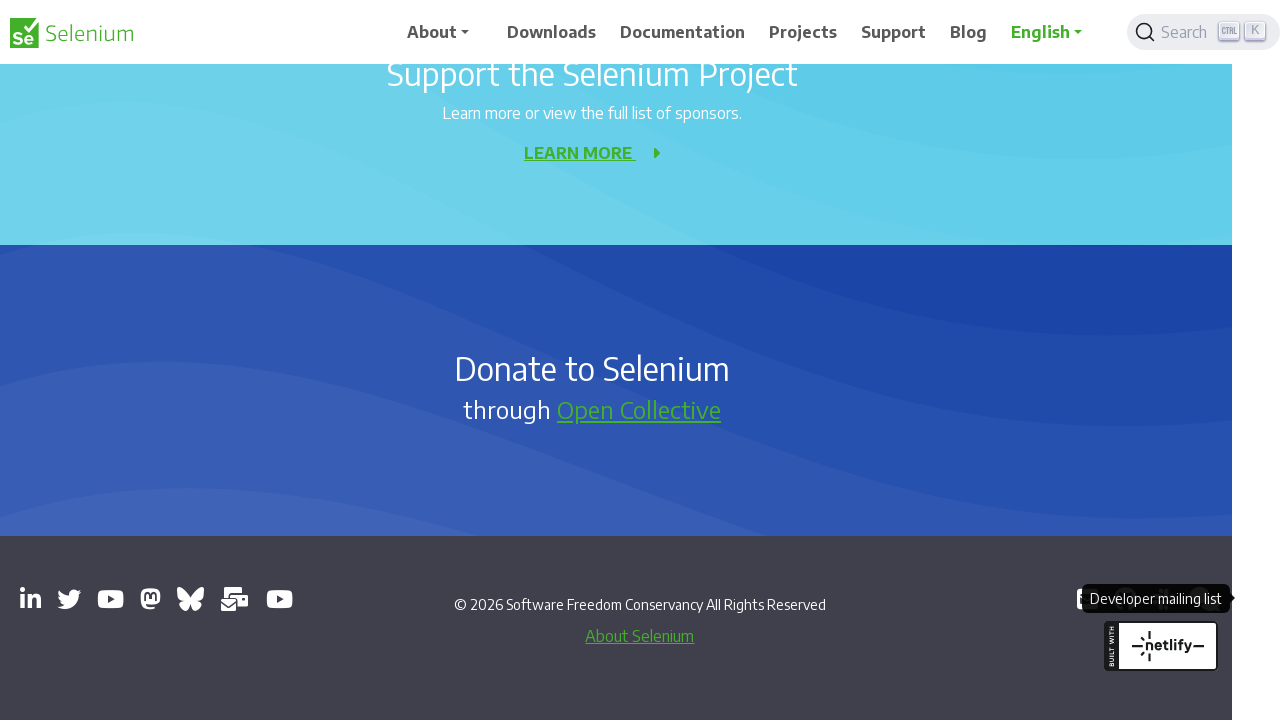

Page loaded - title='Register - SeleniumConf', url='https://seleniumconf.com/register/?utm_medium=Referral&utm_source=selenium.dev&utm_campaign=register'
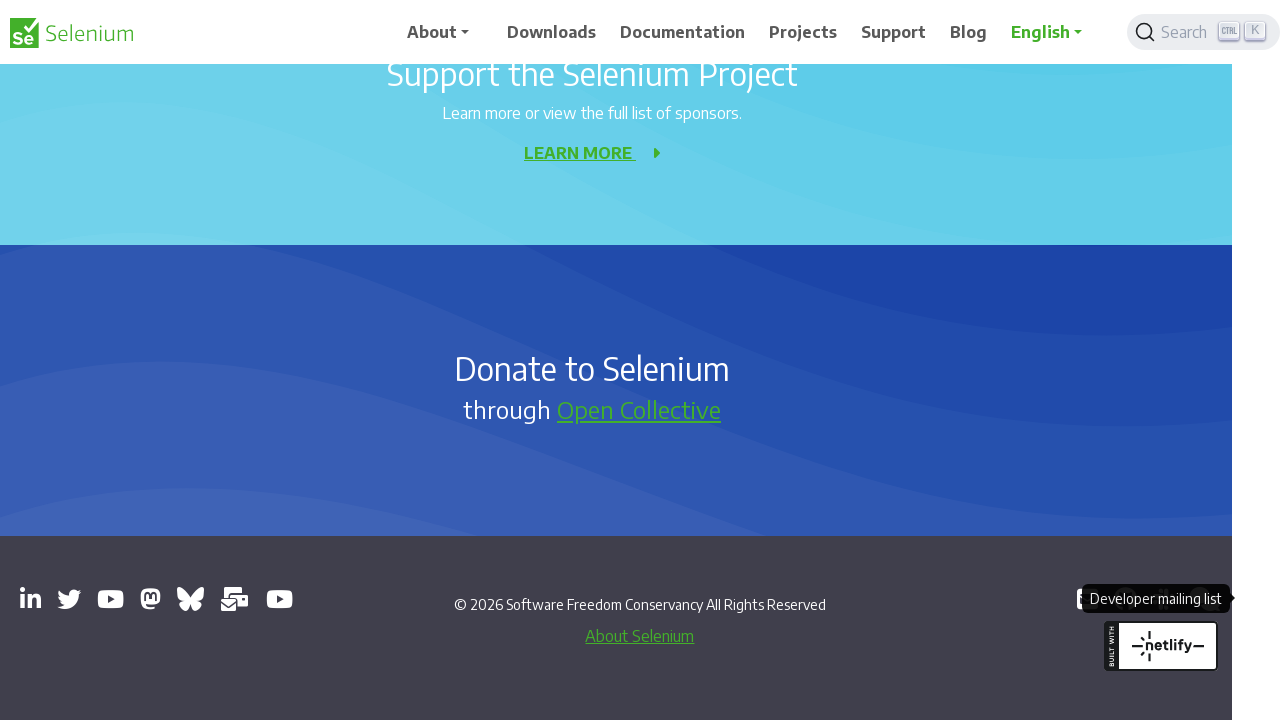

Page loaded - title='', url='chrome-error://chromewebdata/'
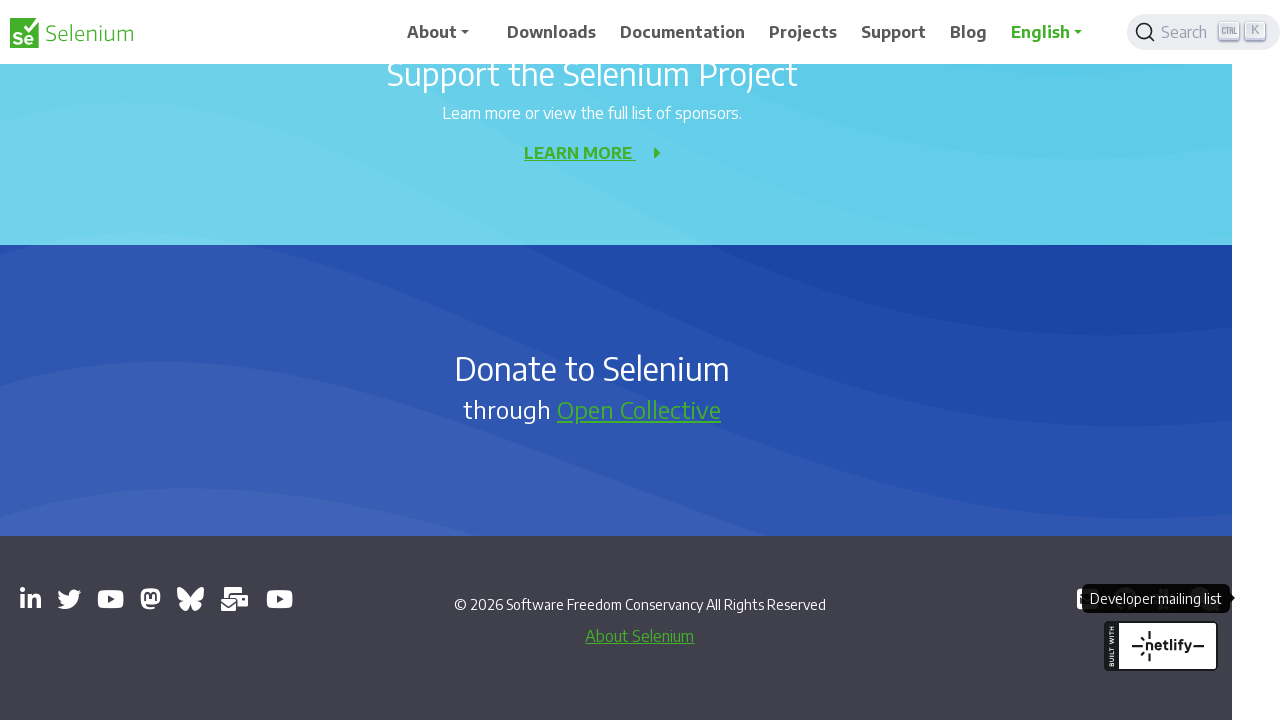

Page loaded - title='', url='chrome-error://chromewebdata/'
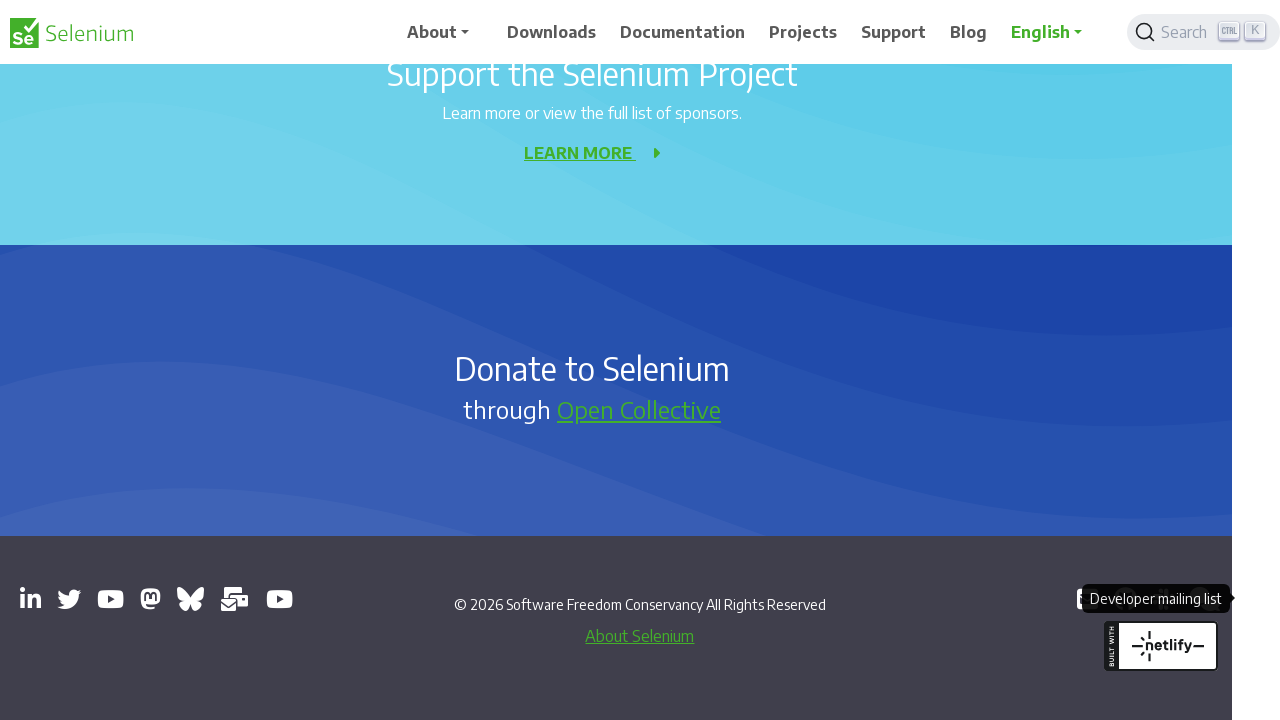

Page loaded - title='', url='chrome-error://chromewebdata/'
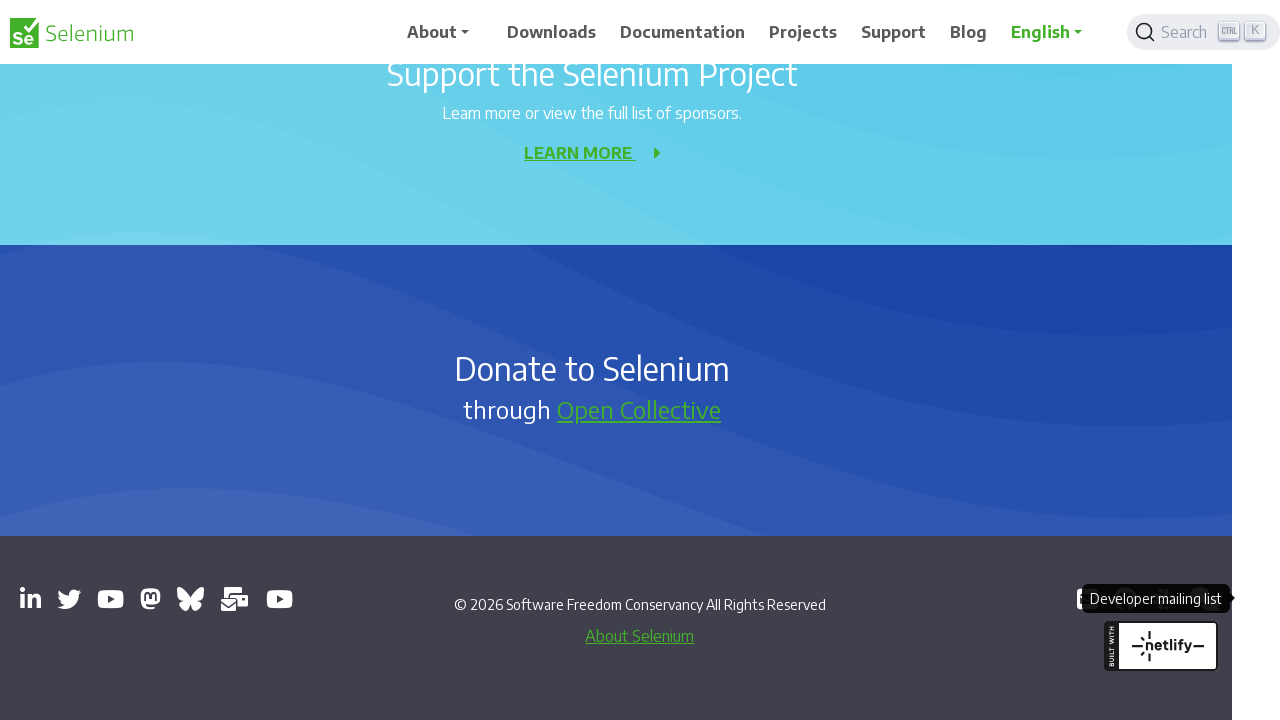

Page loaded - title='SeleniumHQ Project - YouTube', url='https://www.youtube.com/@SeleniumHQProject'
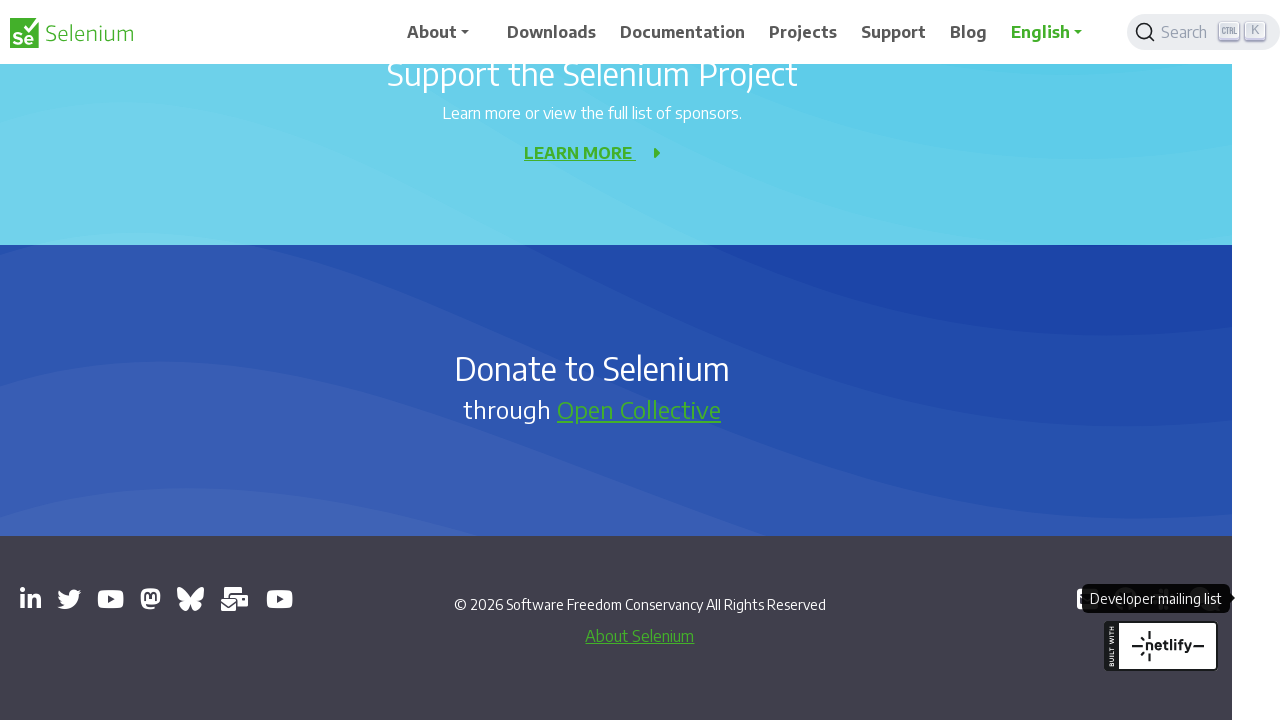

Page loaded - title='Mastodon', url='https://mastodon.social/redirect/accounts/110869641967823055'
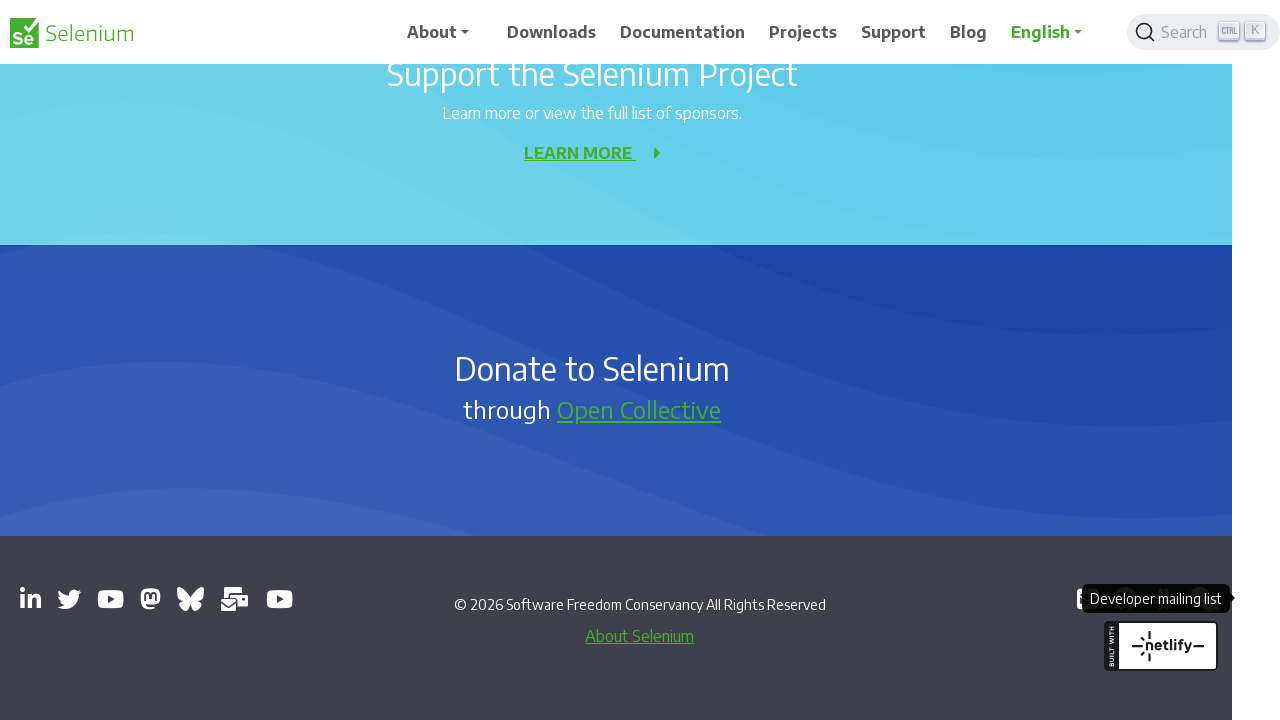

Page loaded - title='SeleniumConf (@seleniumconf.bsky.social) — Bluesky', url='https://bsky.app/profile/seleniumconf.bsky.social'
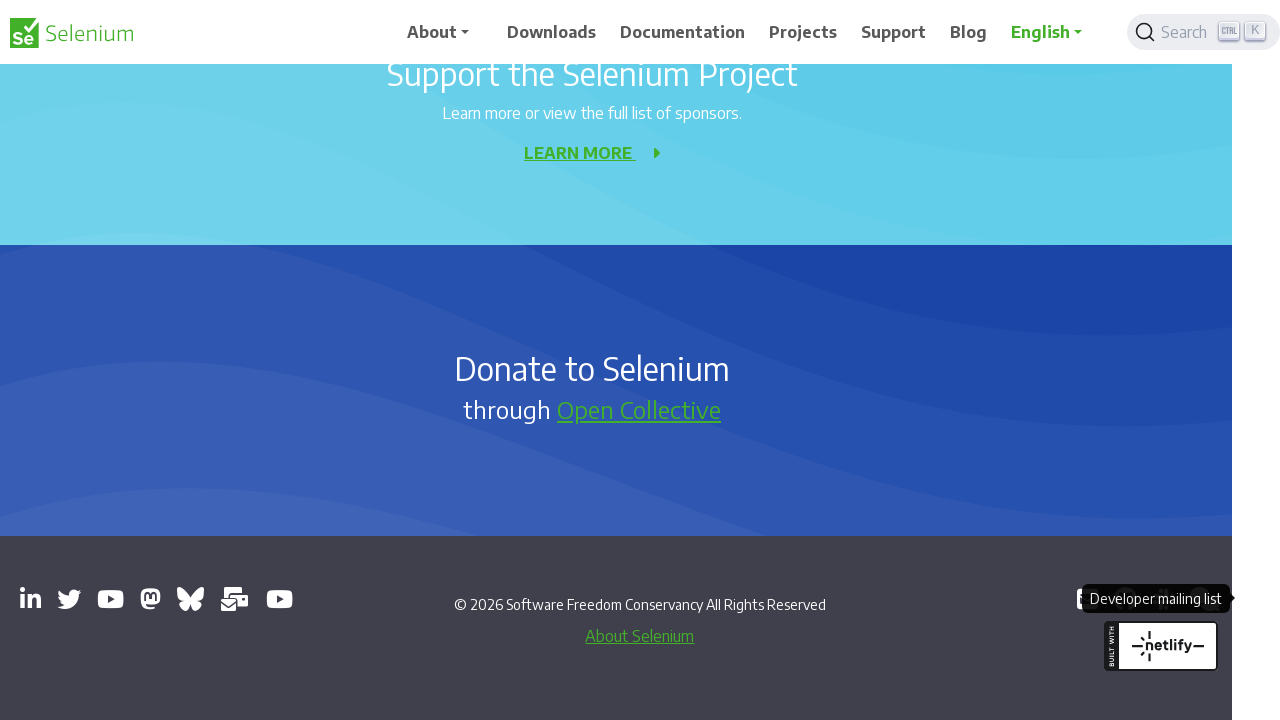

Page loaded - title='Selenium Users - Google Groups', url='https://groups.google.com/g/selenium-users'
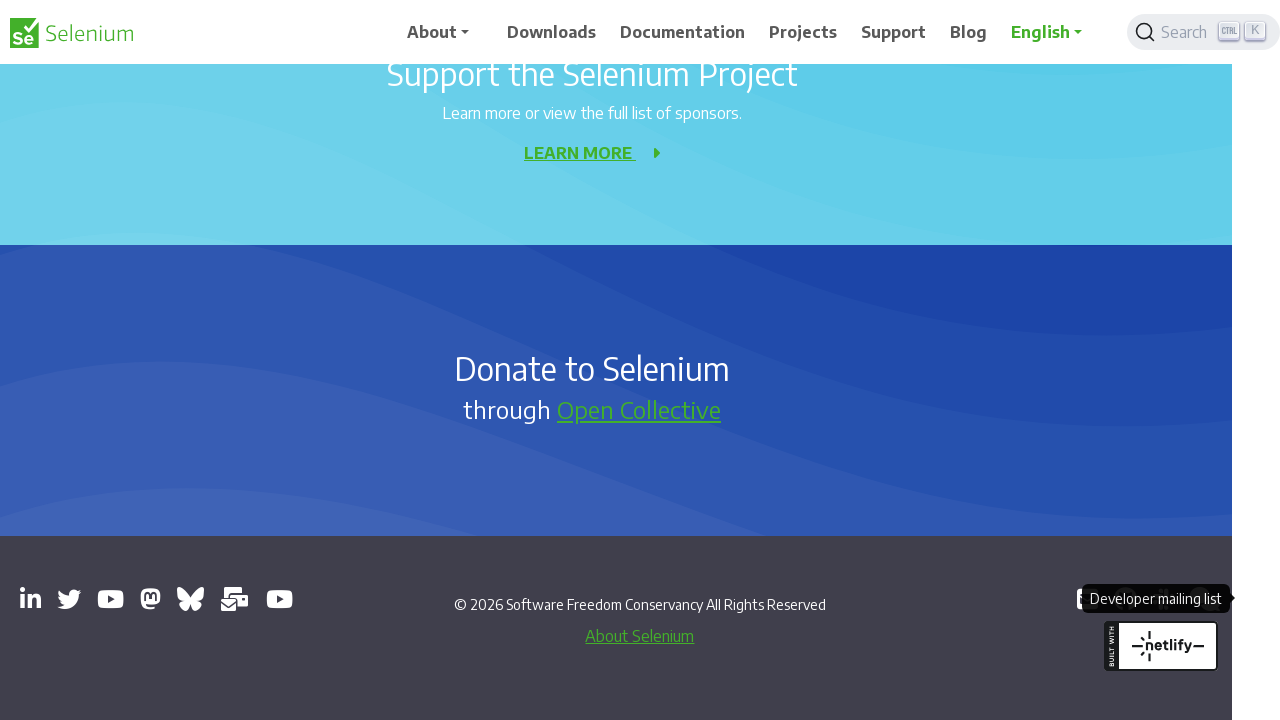

Page loaded - title='Selenium Conference - YouTube', url='https://www.youtube.com/channel/UCbDlgX_613xNMrDqCe3QNEw'
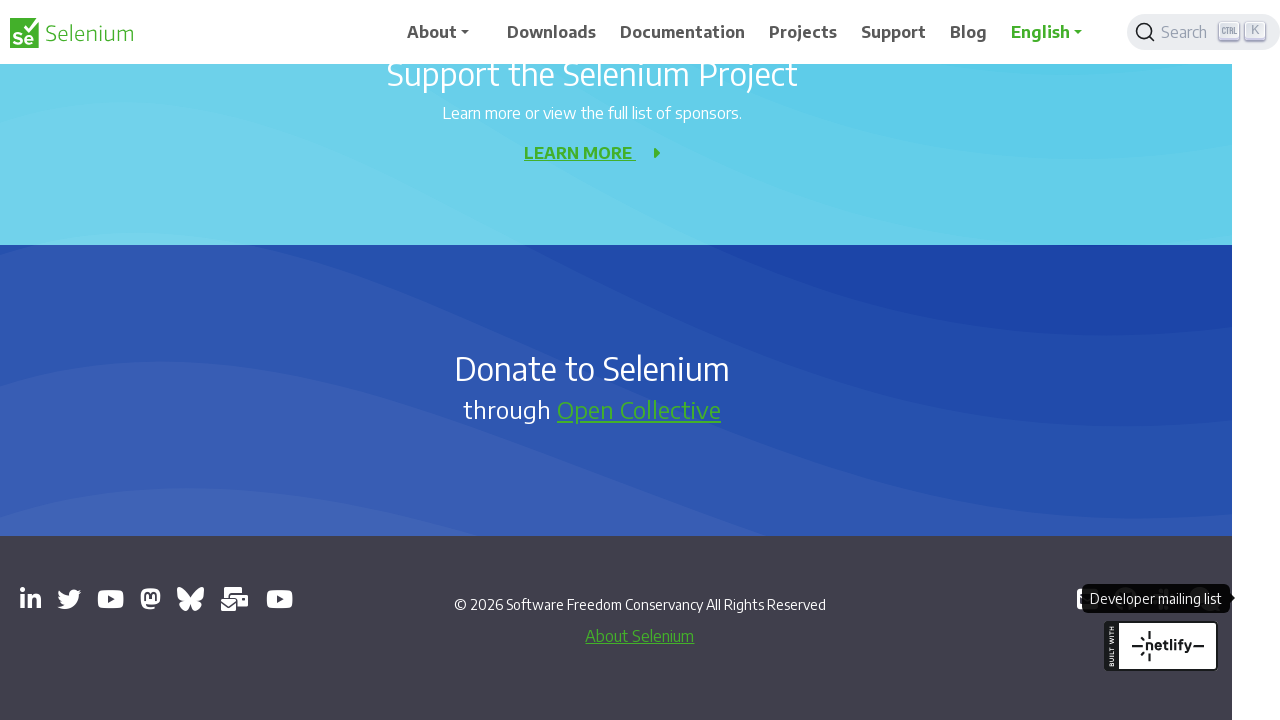

Page loaded - title='GitHub - SeleniumHQ/selenium: A browser automation framework and ecosystem.', url='https://github.com/seleniumhq/selenium'
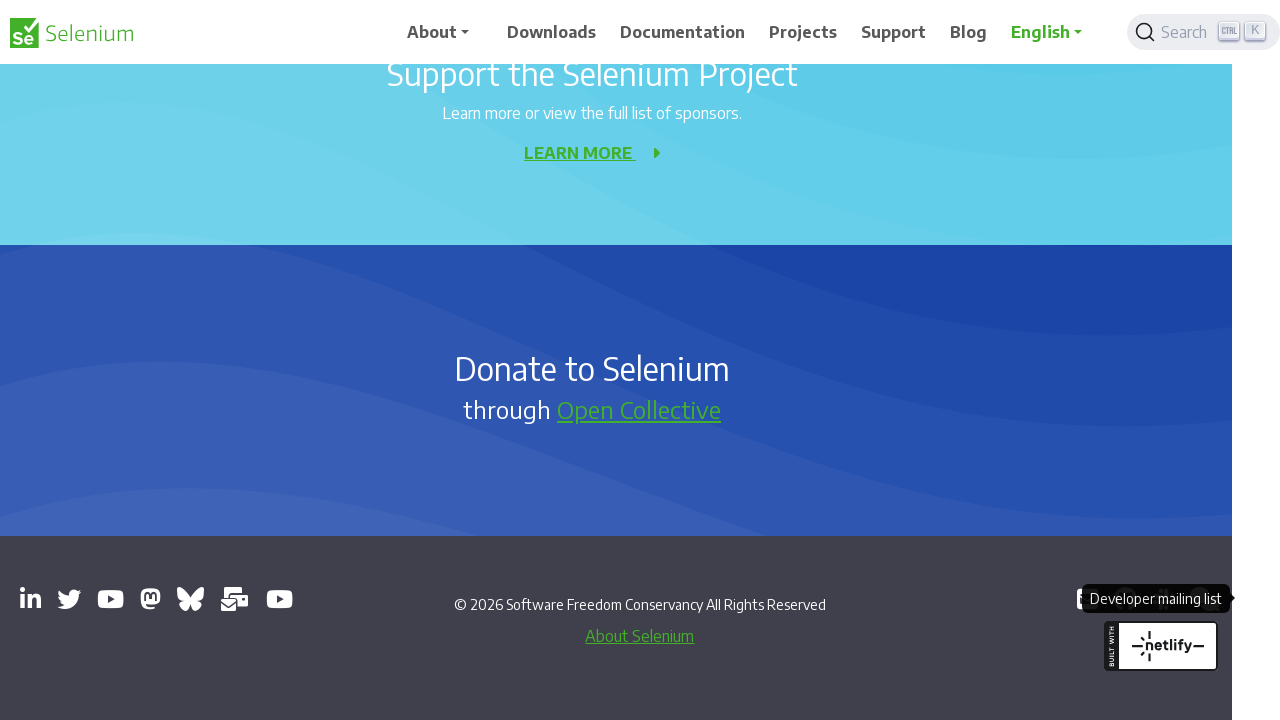

Page loaded - title='', url='https://inviter.co/seleniumhq'
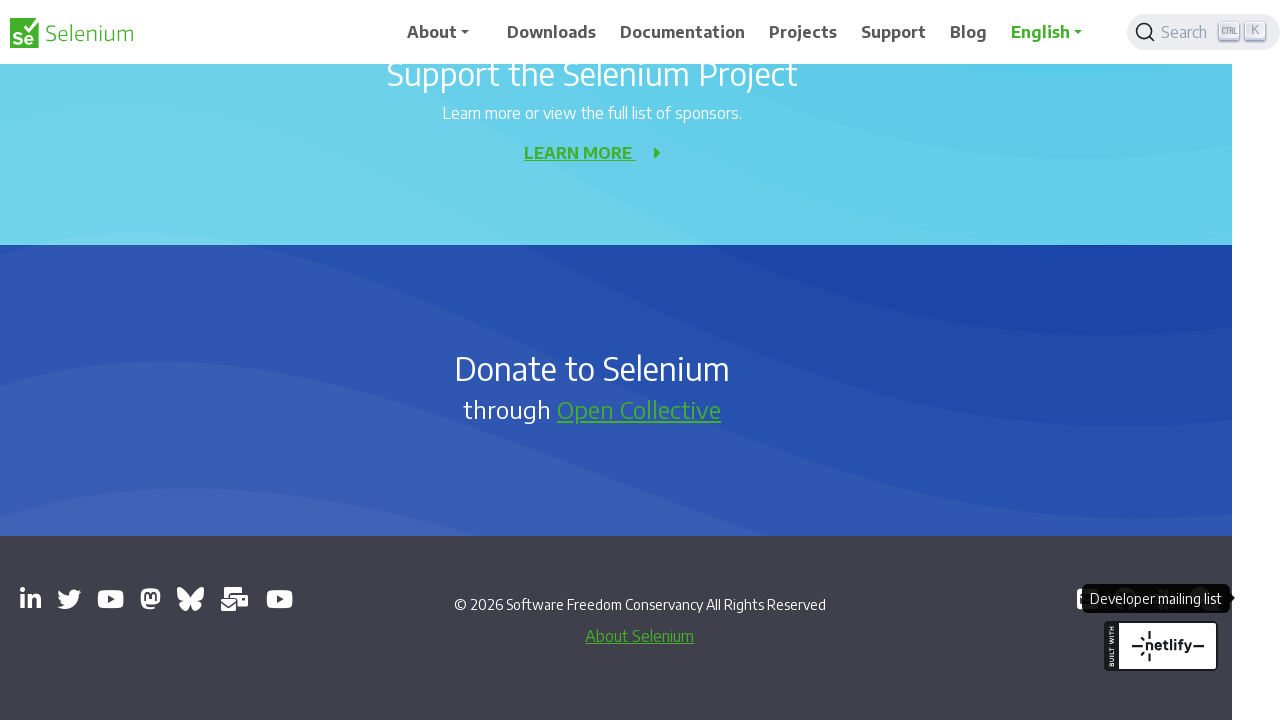

Page loaded - title='Libera.Chat', url='https://web.libera.chat/#selenium'
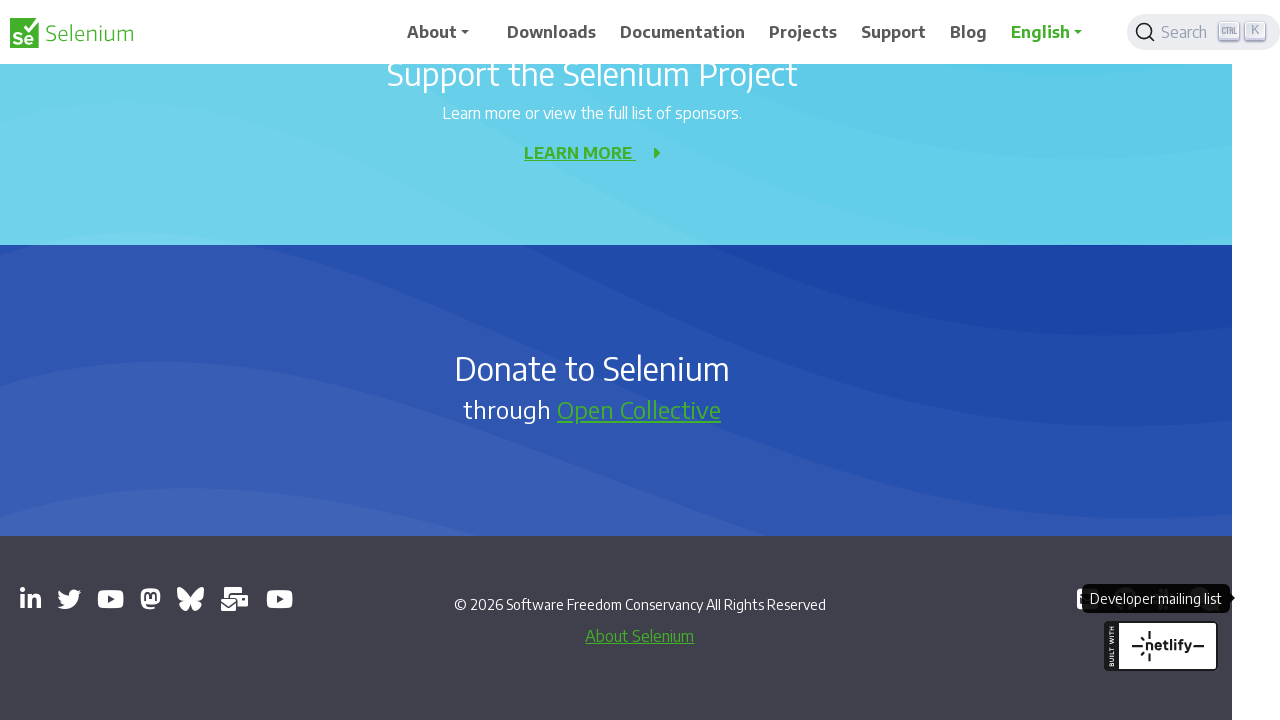

Page loaded - title='Selenium Developers - Google Groups', url='https://groups.google.com/g/selenium-developers'
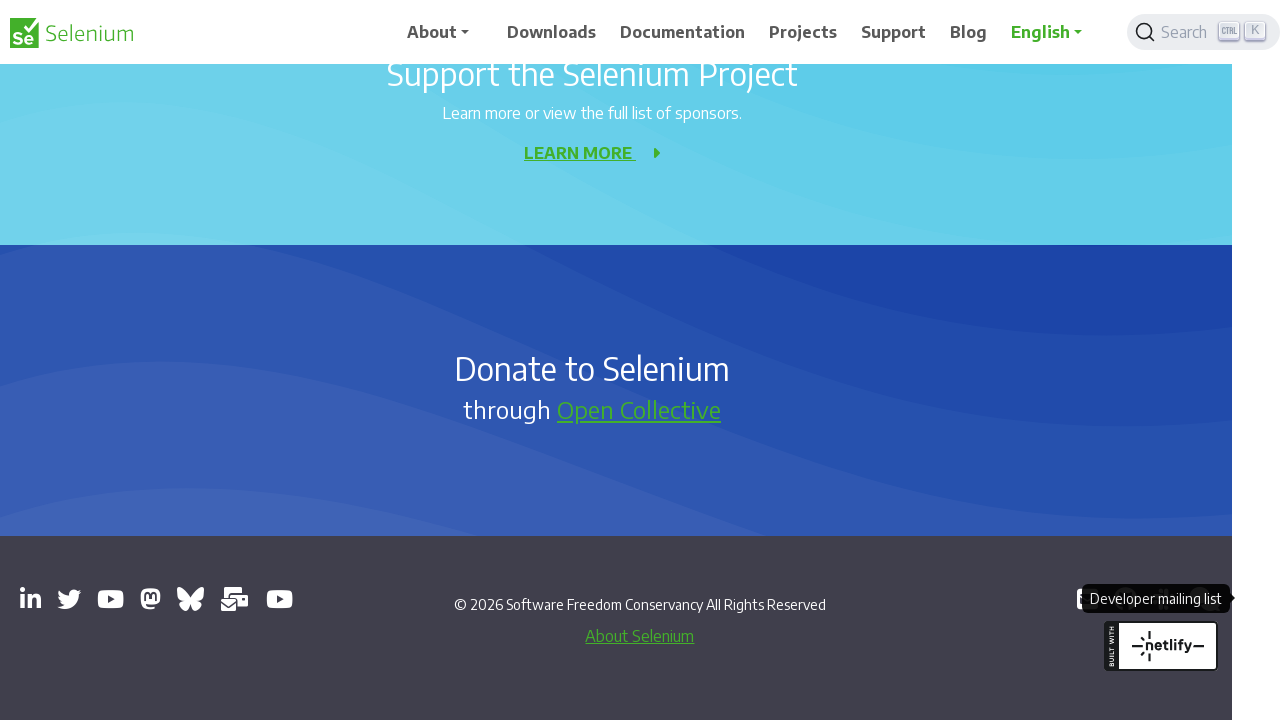

Closed tab with url='https://seleniumconf.com/register/?utm_medium=Referral&utm_source=selenium.dev&utm_campaign=register'
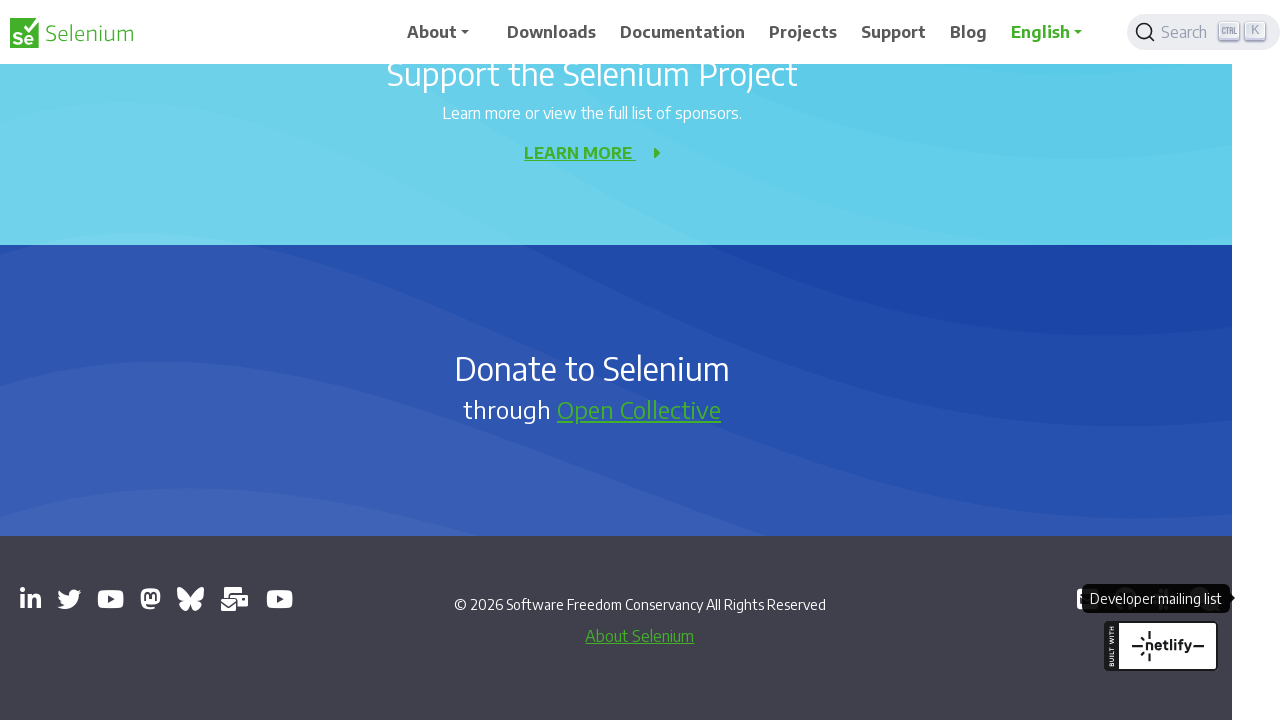

Closed tab with url='chrome-error://chromewebdata/'
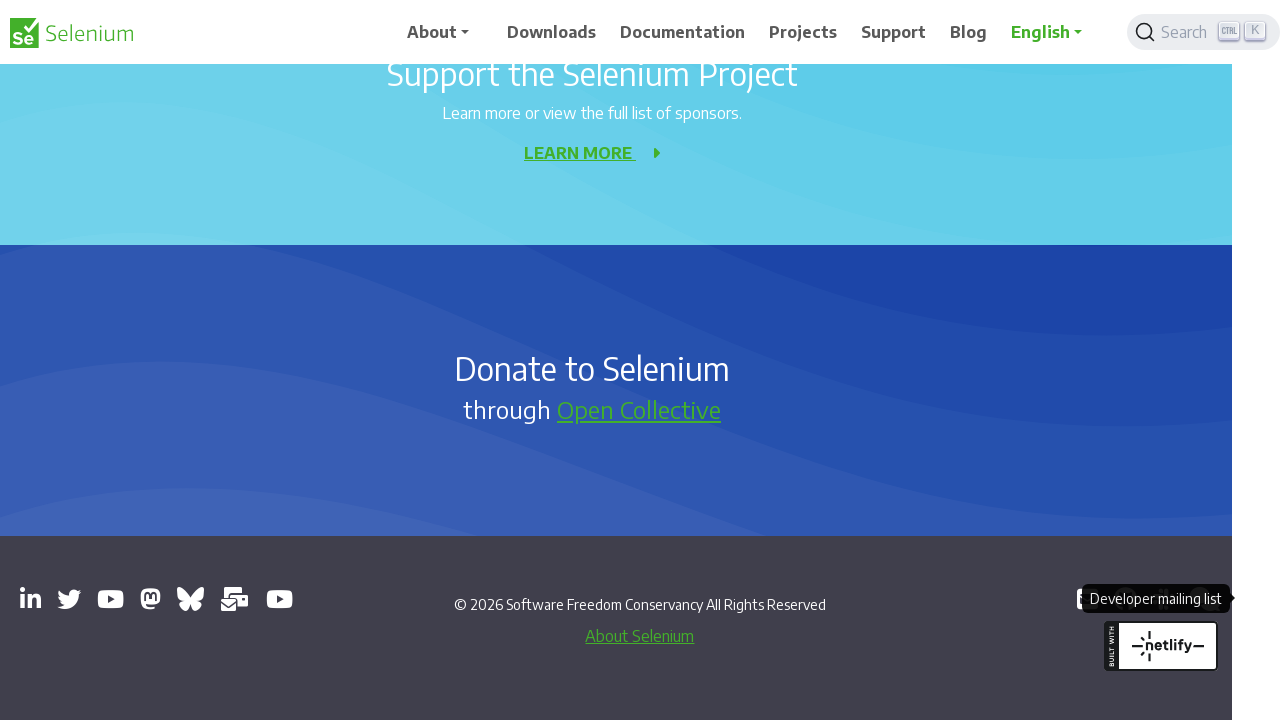

Closed tab with url='chrome-error://chromewebdata/'
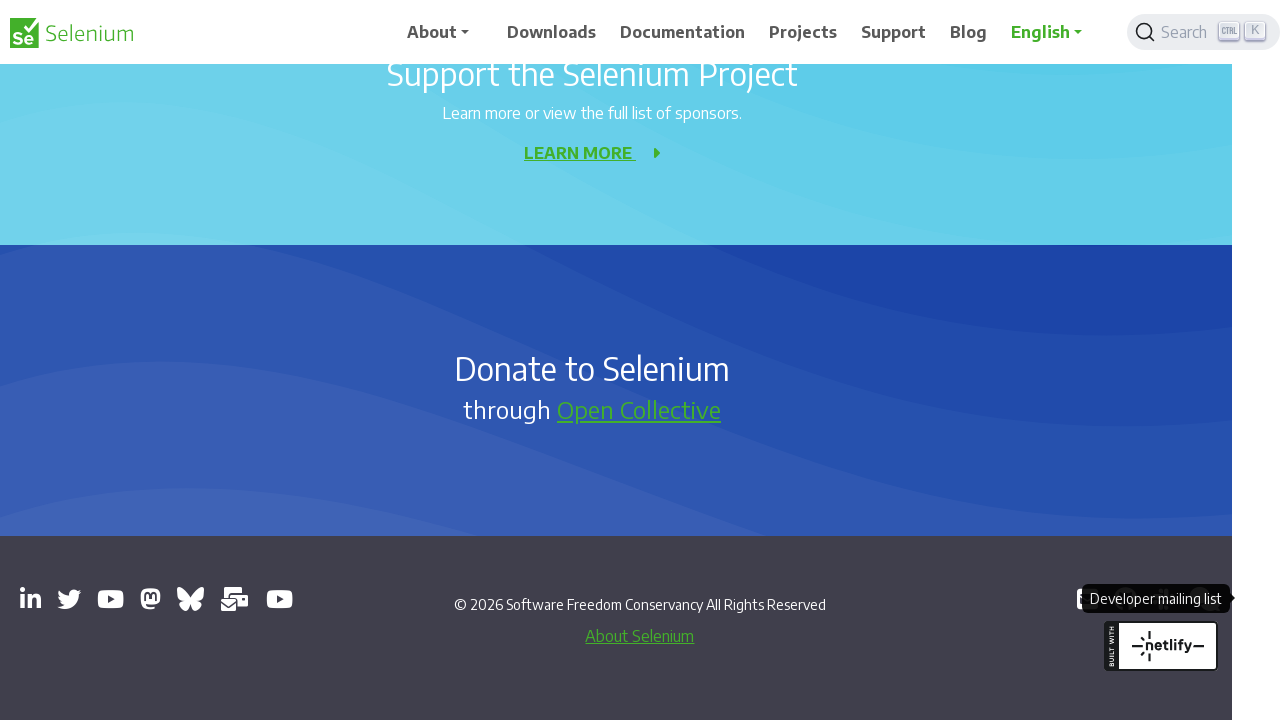

Closed tab with url='chrome-error://chromewebdata/'
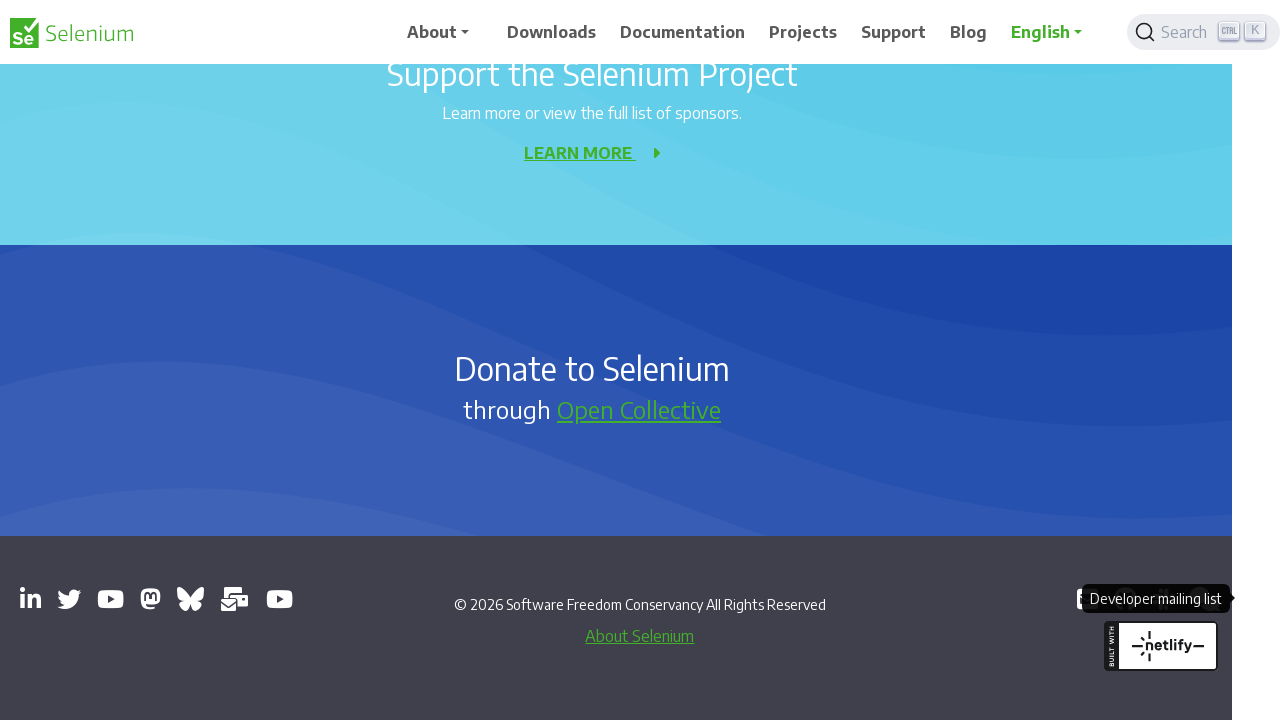

Closed tab with url='https://www.youtube.com/@SeleniumHQProject'
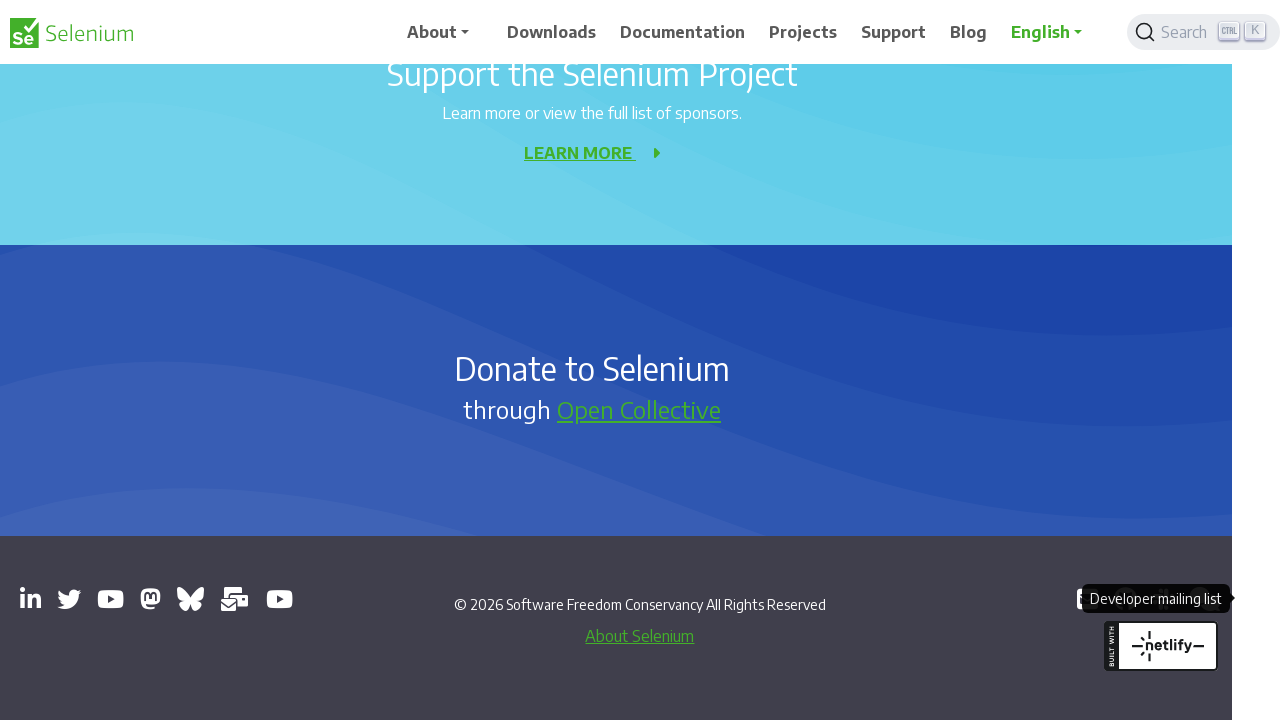

Closed tab with url='https://mastodon.social/redirect/accounts/110869641967823055'
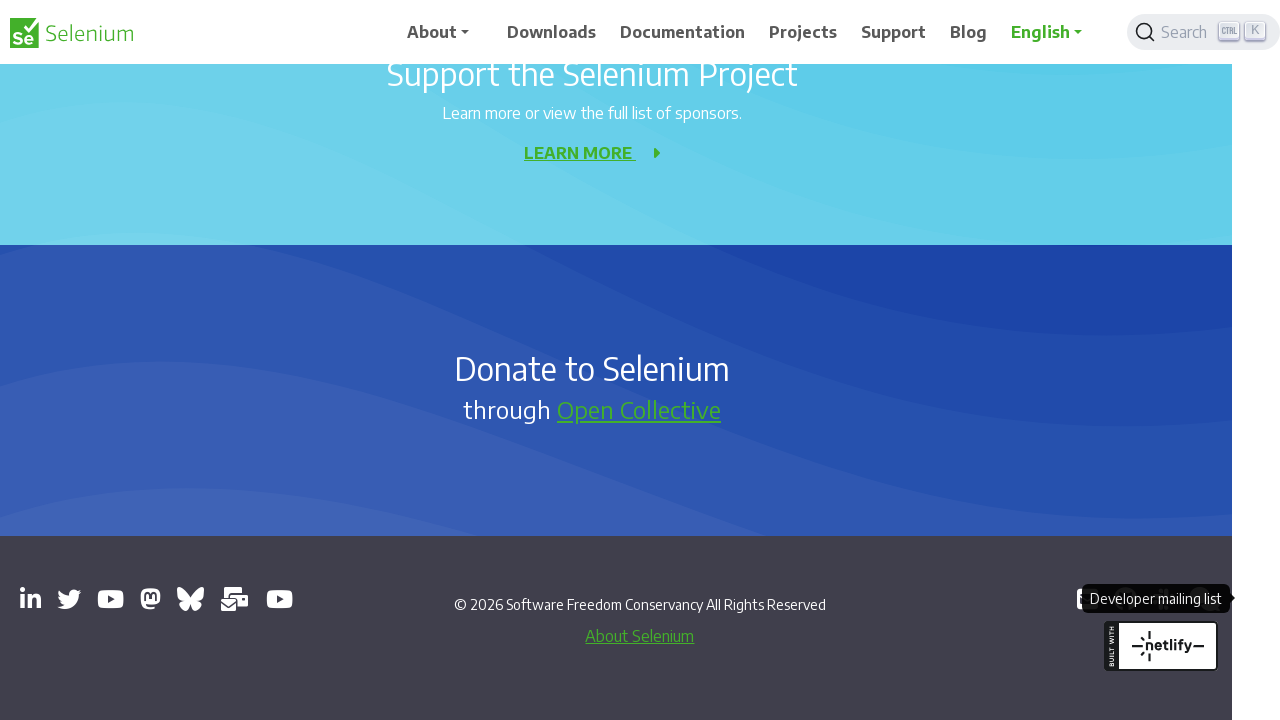

Closed tab with url='https://bsky.app/profile/seleniumconf.bsky.social'
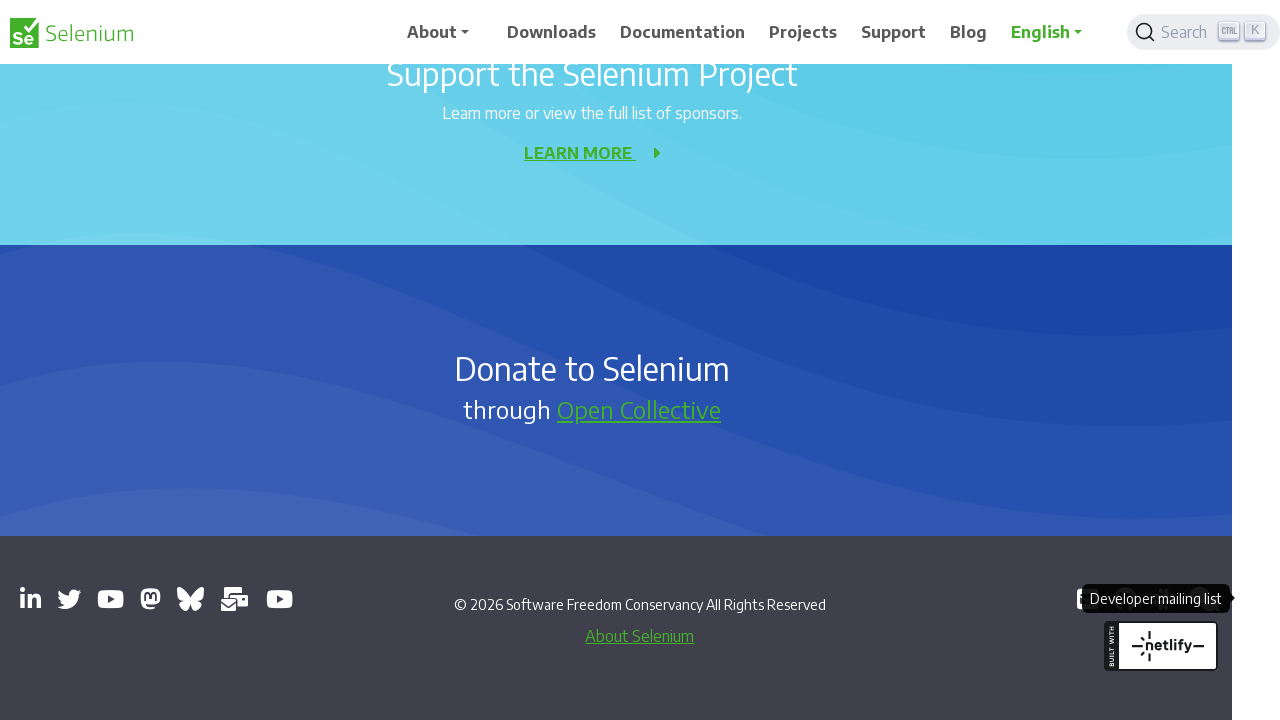

Closed tab with url='https://groups.google.com/g/selenium-users'
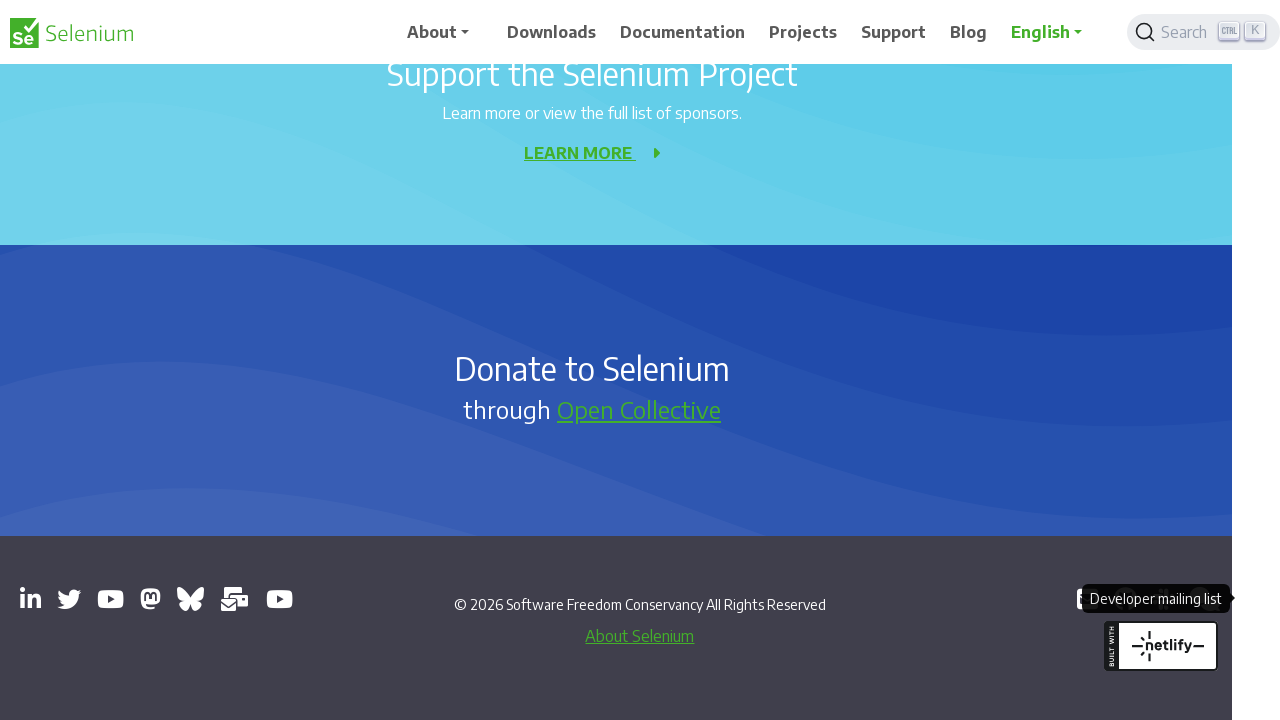

Closed tab with url='https://www.youtube.com/channel/UCbDlgX_613xNMrDqCe3QNEw'
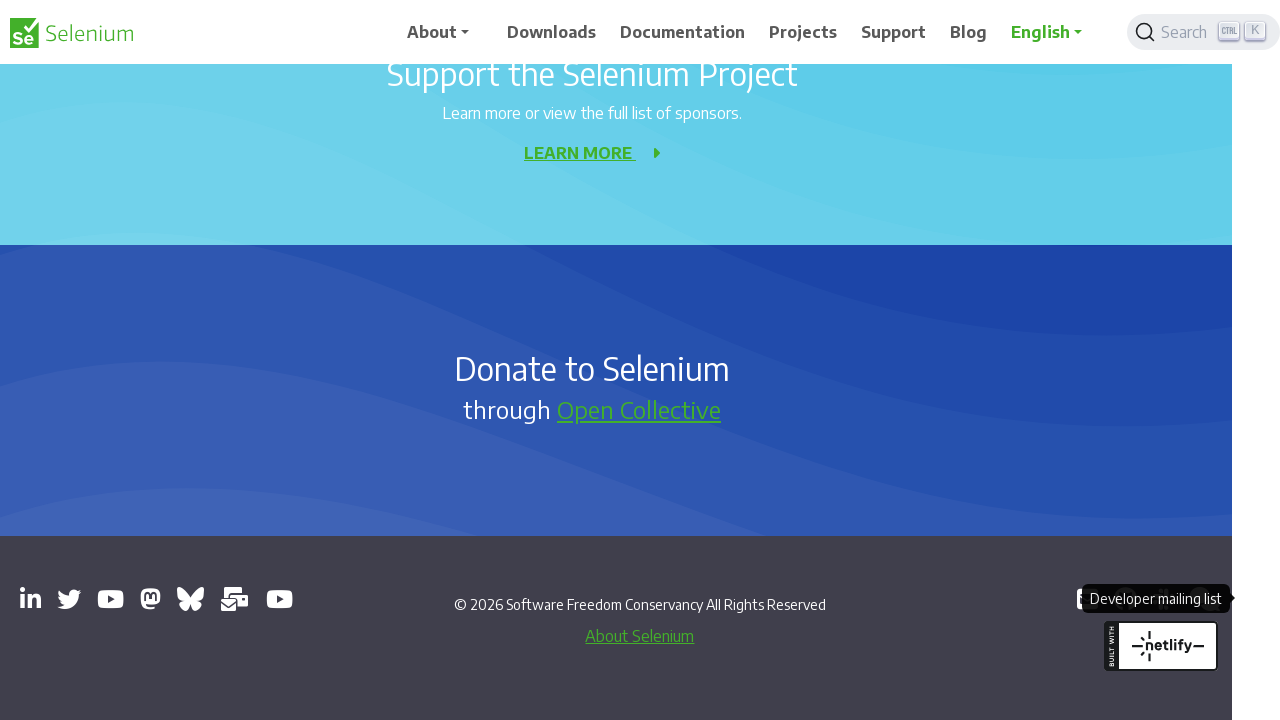

Closed tab with url='https://github.com/seleniumhq/selenium'
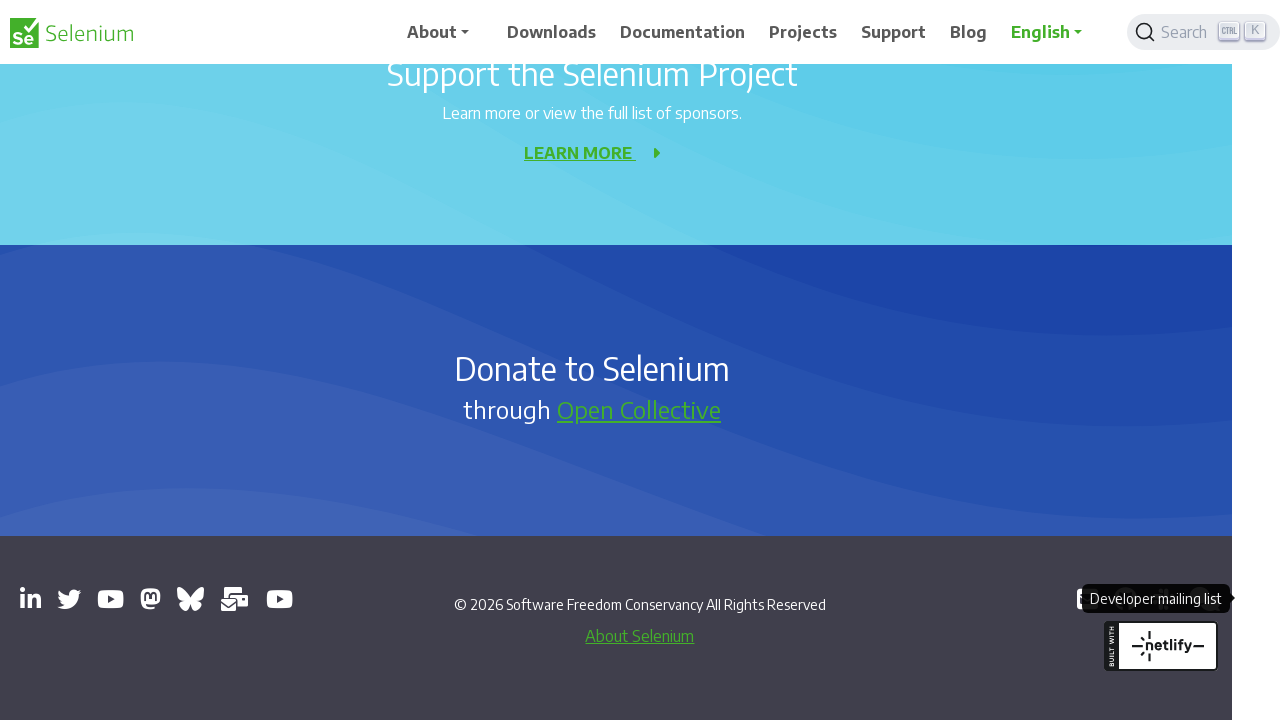

Closed tab with url='https://inviter.co/seleniumhq'
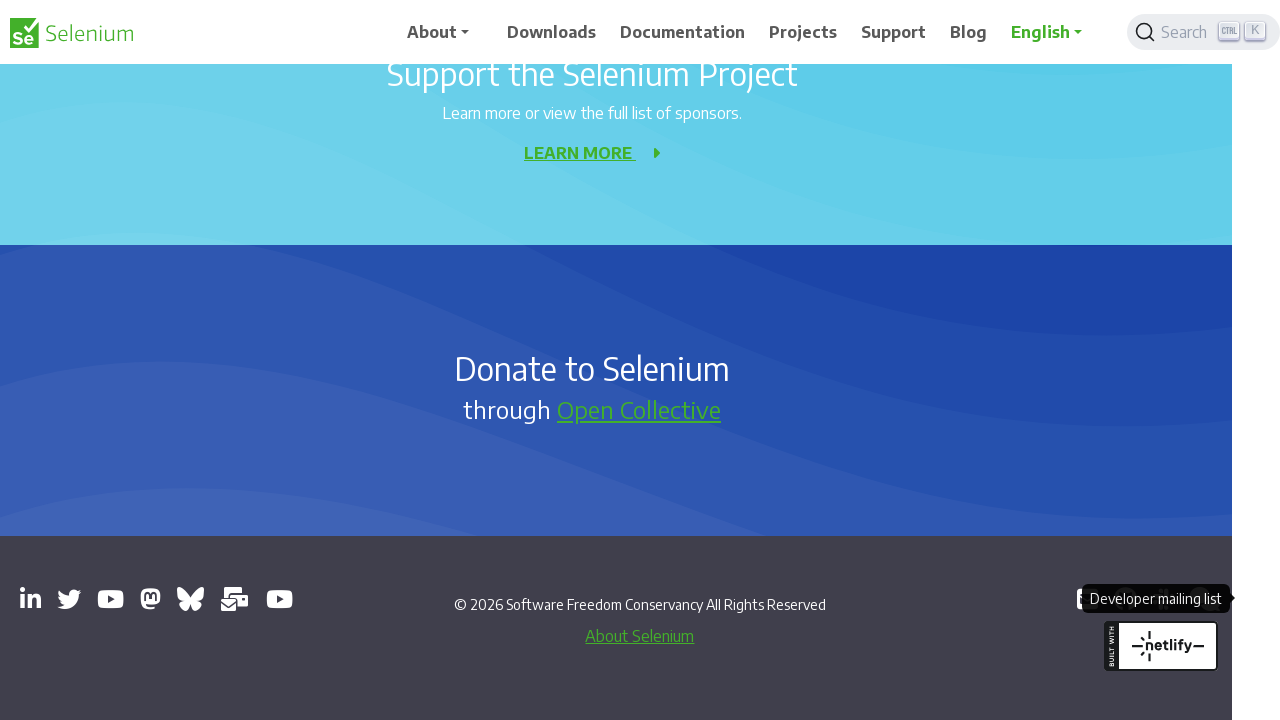

Closed tab with url='https://web.libera.chat/#selenium'
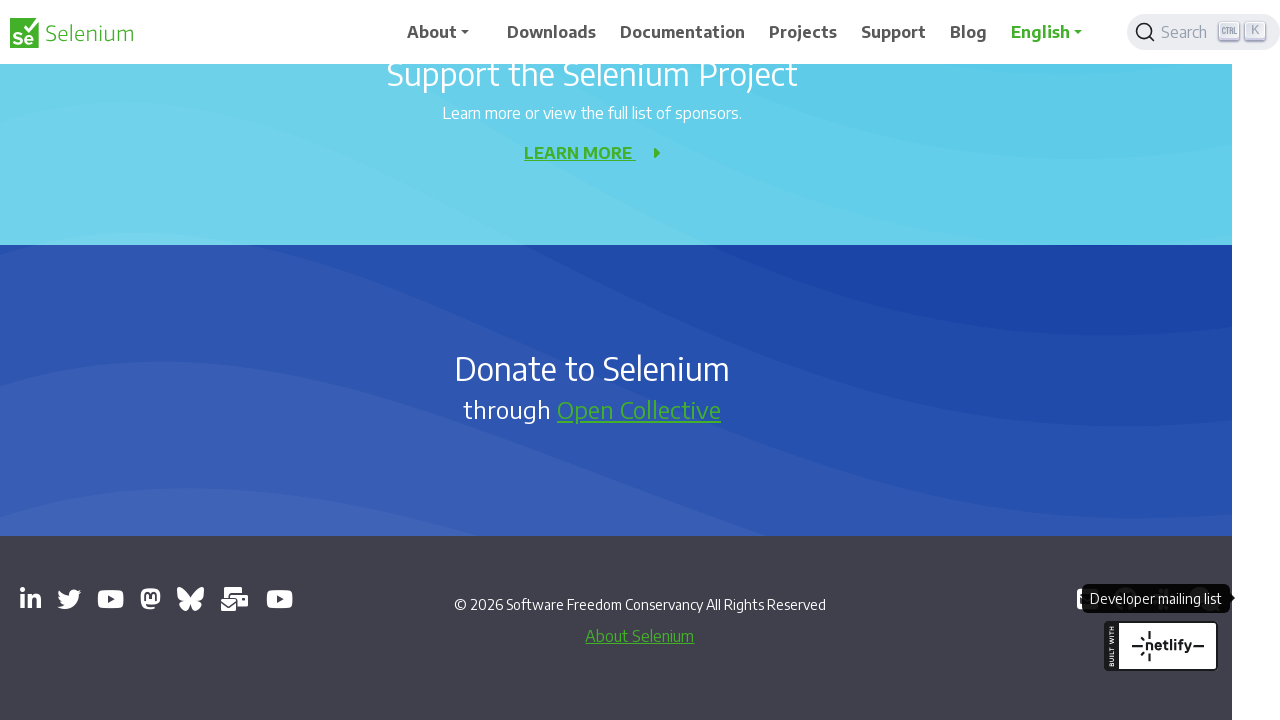

Closed tab with url='https://groups.google.com/g/selenium-developers'
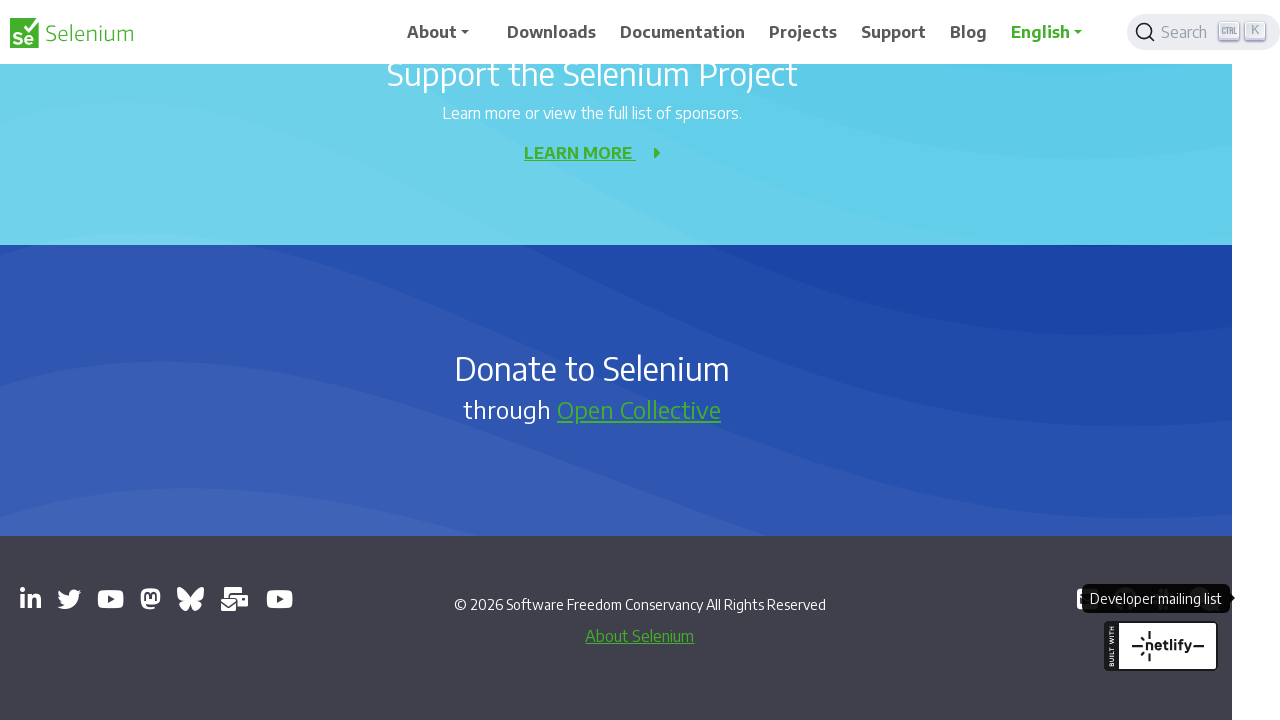

Brought main page to front
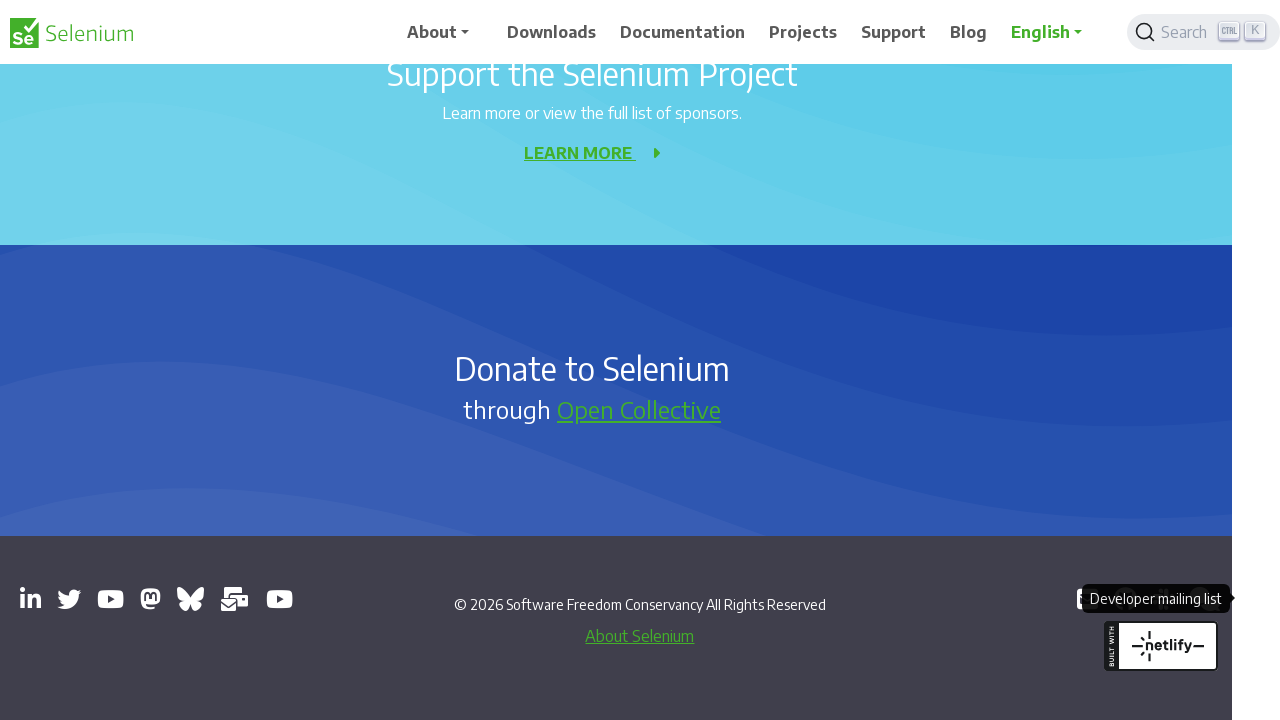

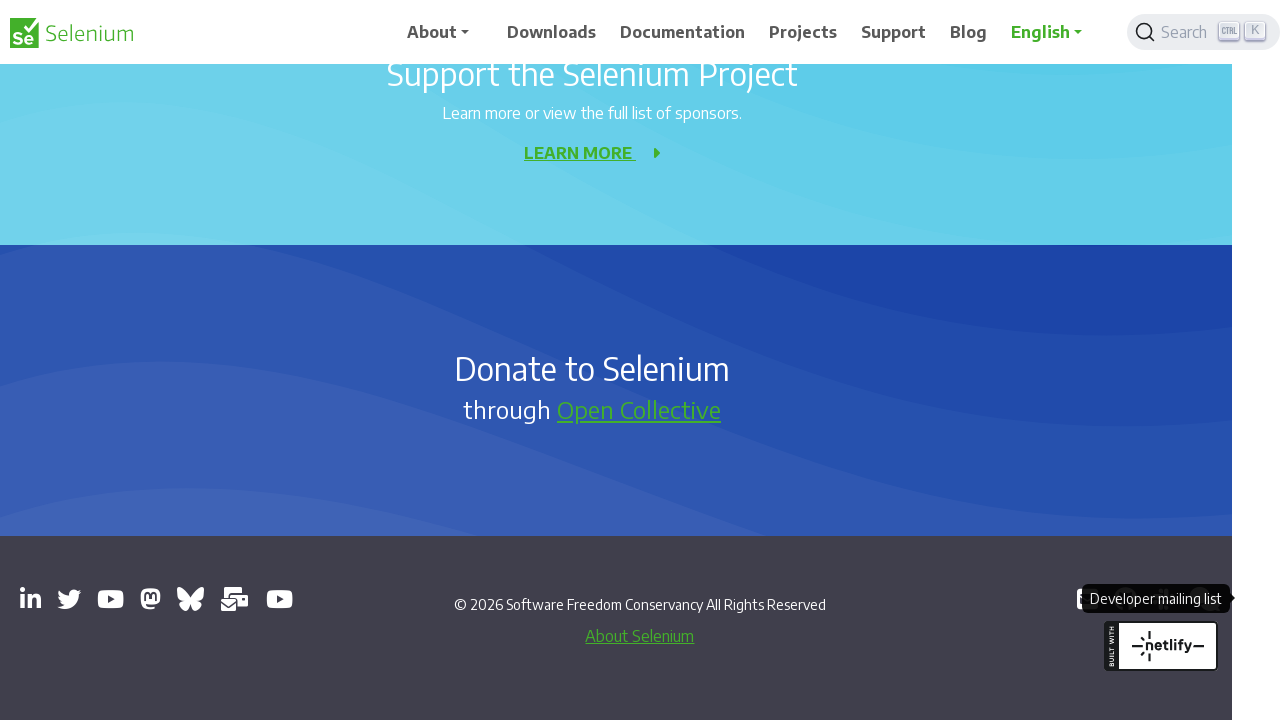